Tests clicking through all quiz answer options by iterating through questions and selecting each radio button answer

Starting URL: https://draffelberg.github.io/QuizMaster/

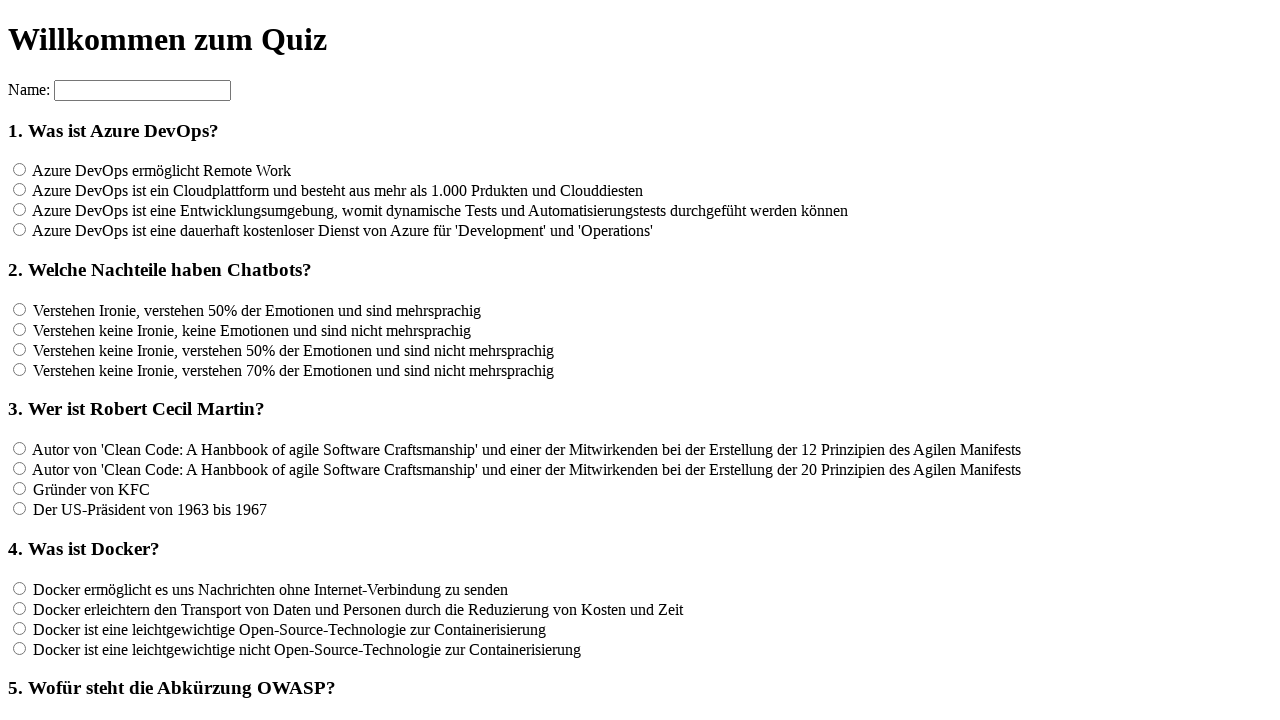

Waited for question elements to load
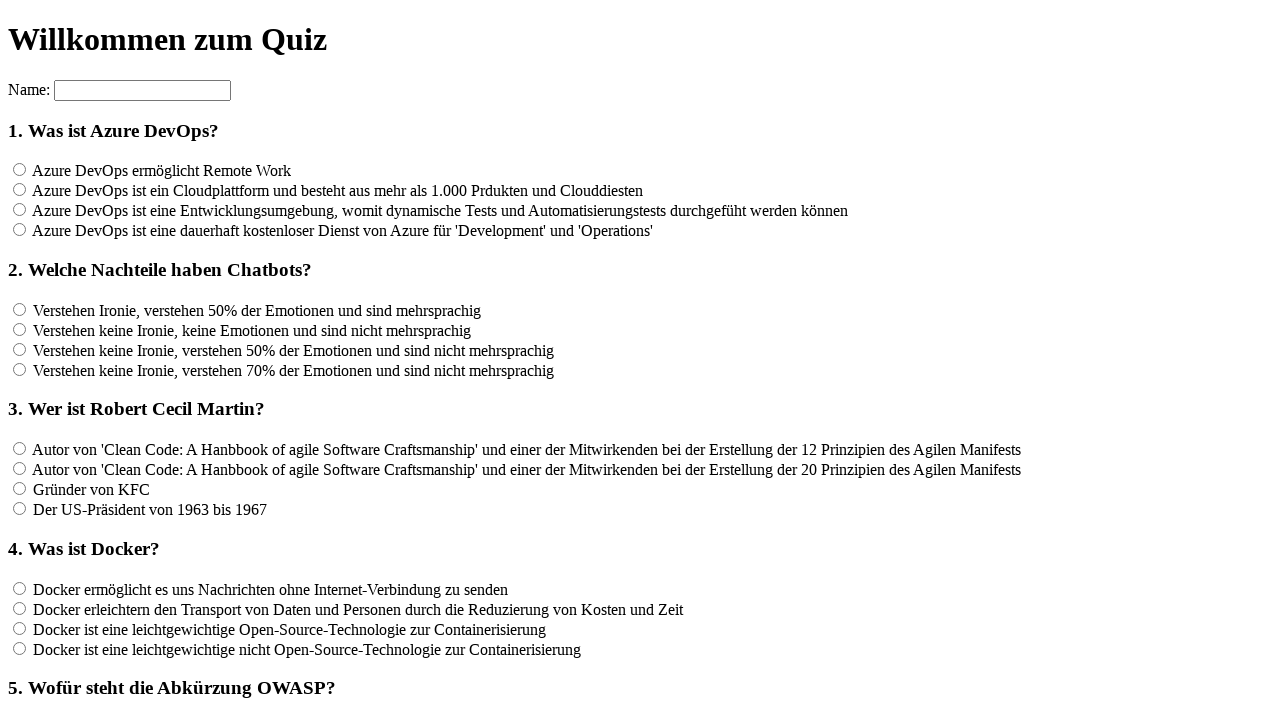

Retrieved all question elements
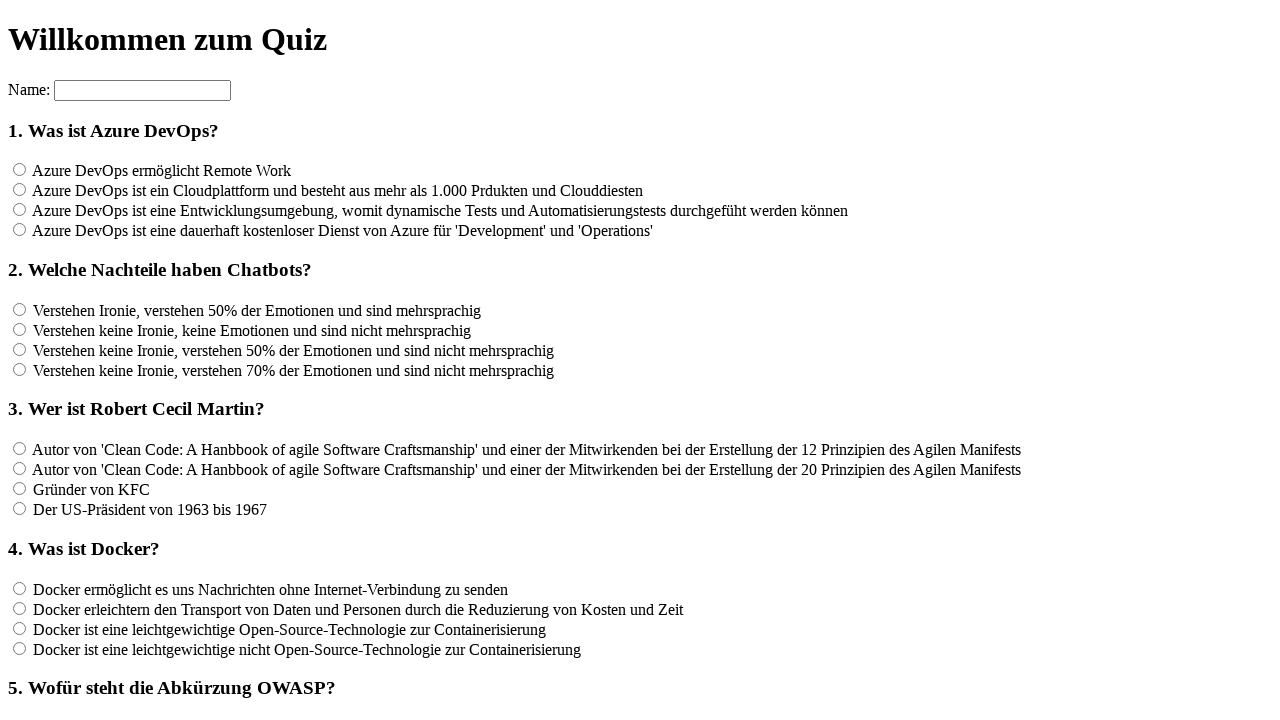

Counted 12 questions in the quiz
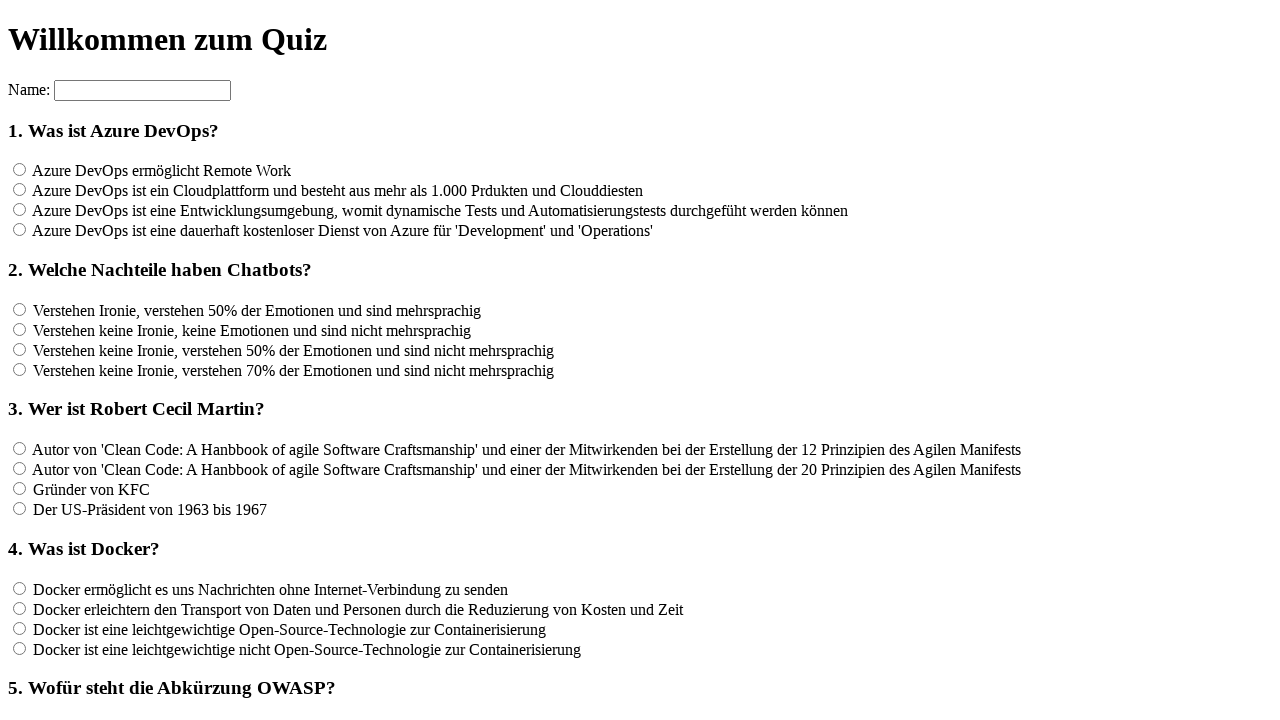

Retrieved all answer options for question 1
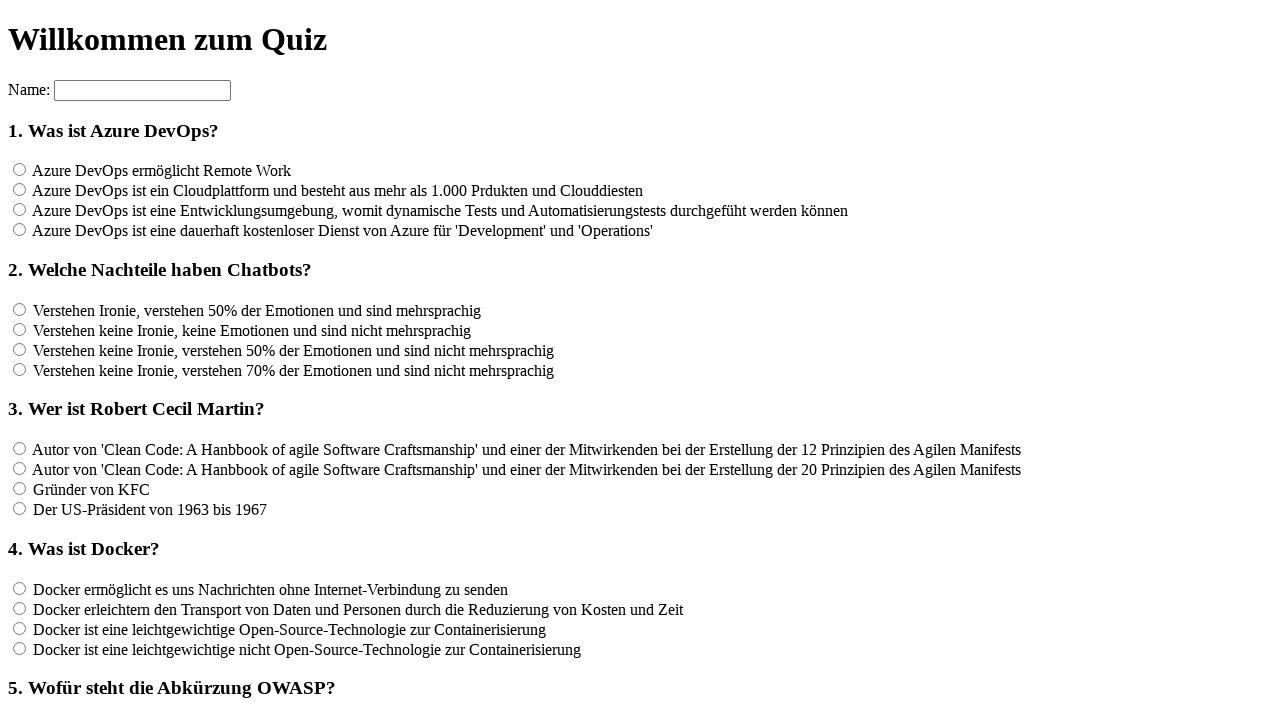

Clicked an answer option for question 1 at (20, 170) on input[name='rf1'] >> nth=0
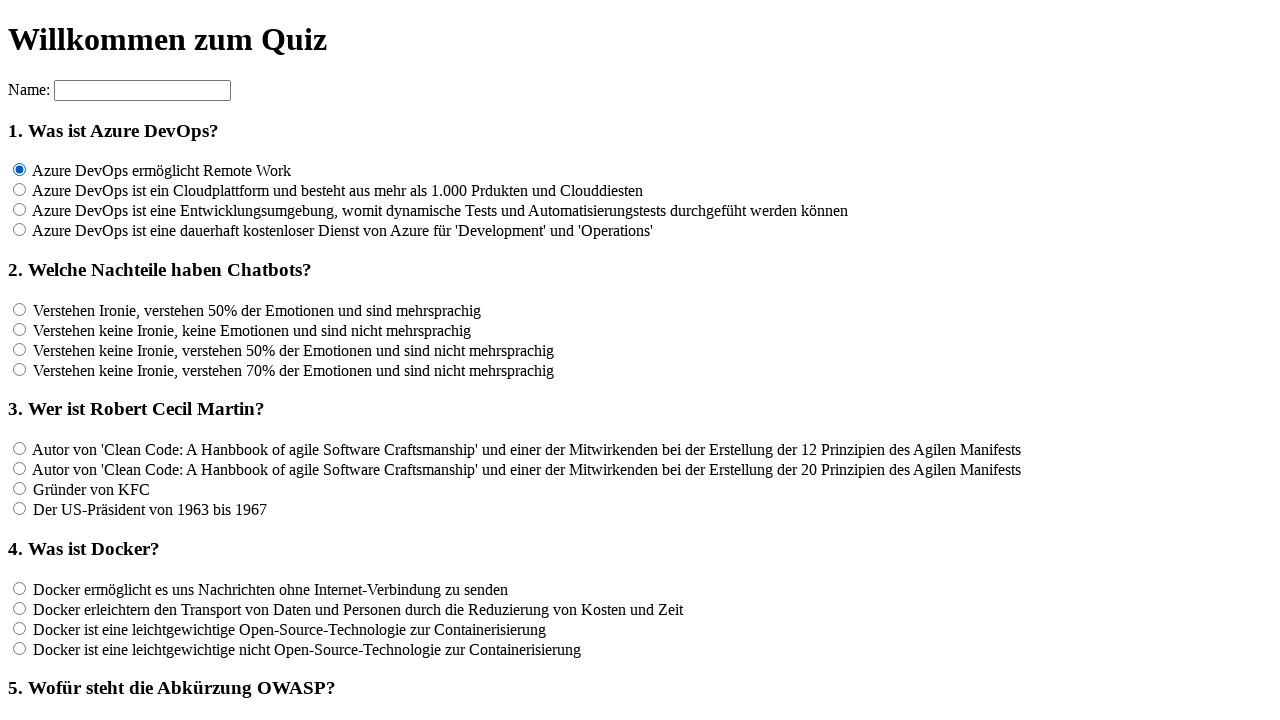

Clicked an answer option for question 1 at (20, 190) on input[name='rf1'] >> nth=1
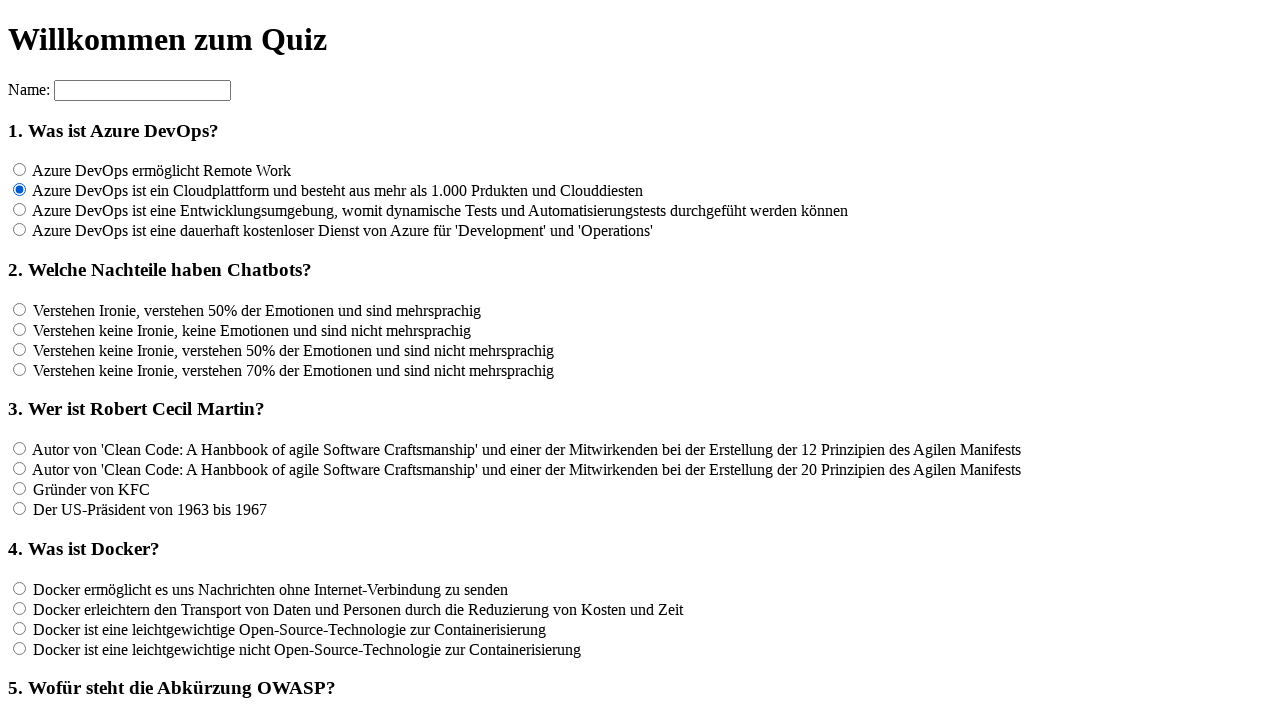

Clicked an answer option for question 1 at (20, 210) on input[name='rf1'] >> nth=2
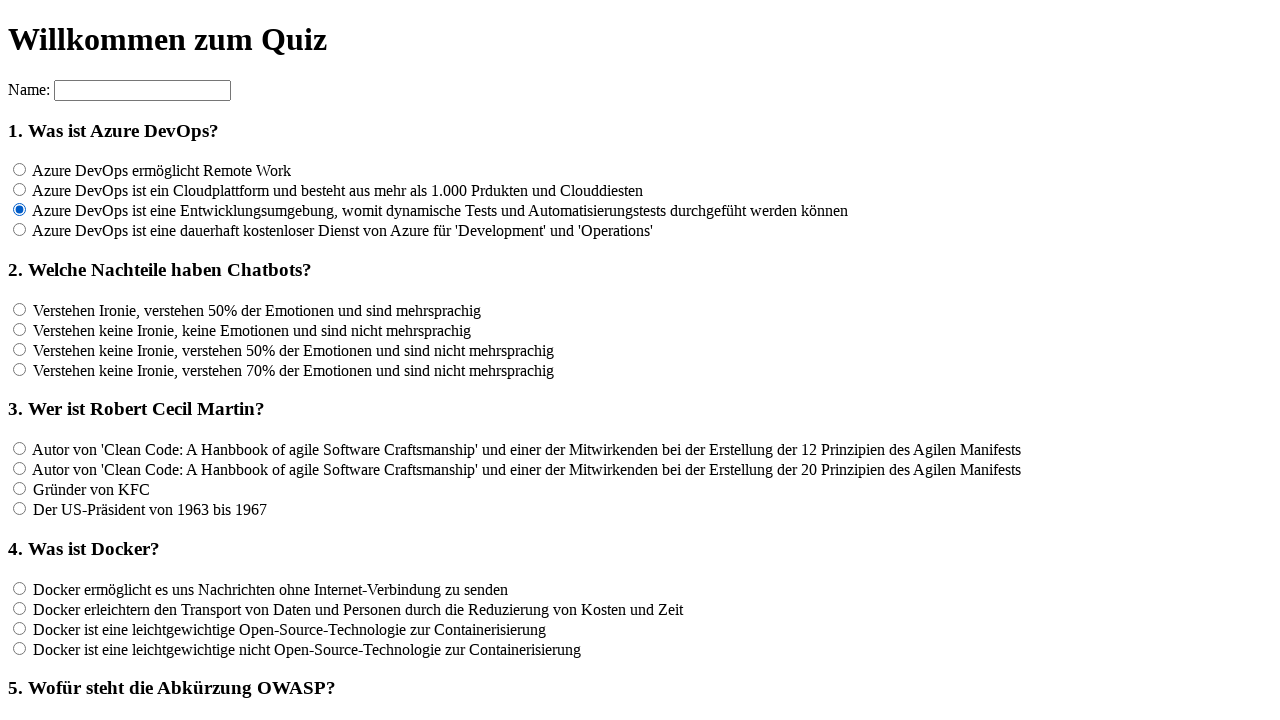

Clicked an answer option for question 1 at (20, 230) on input[name='rf1'] >> nth=3
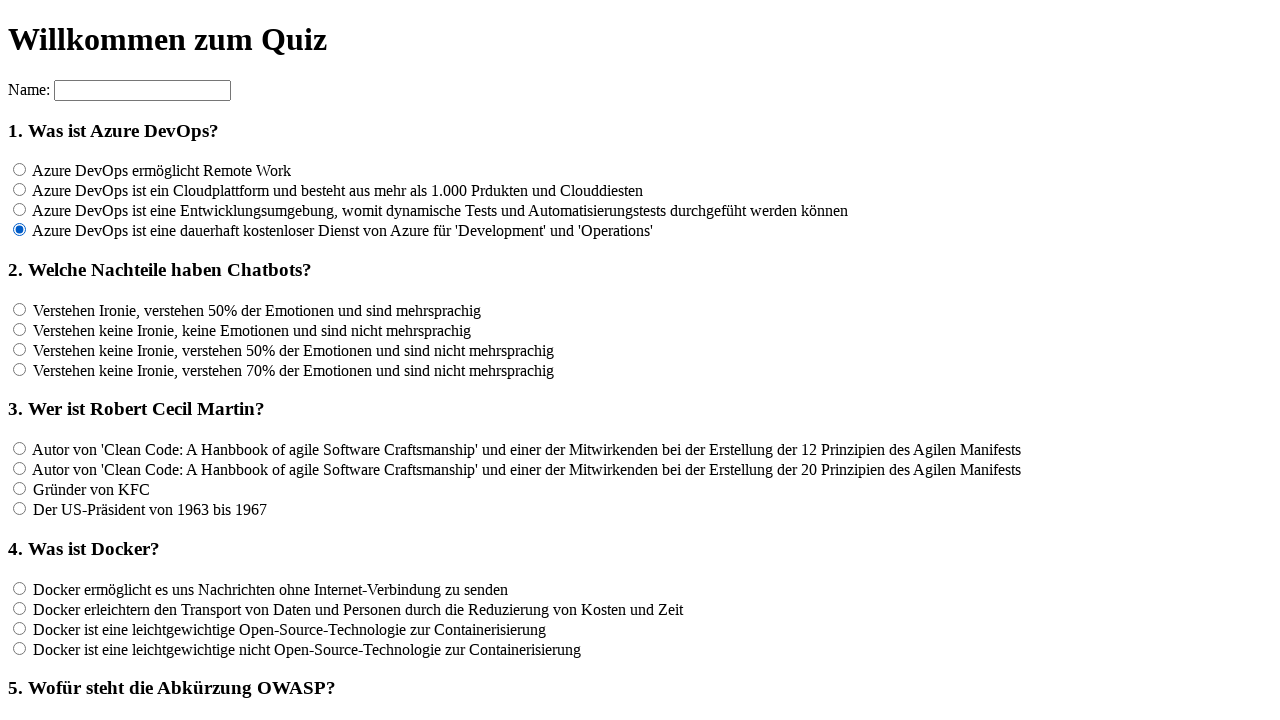

Retrieved all answer options for question 2
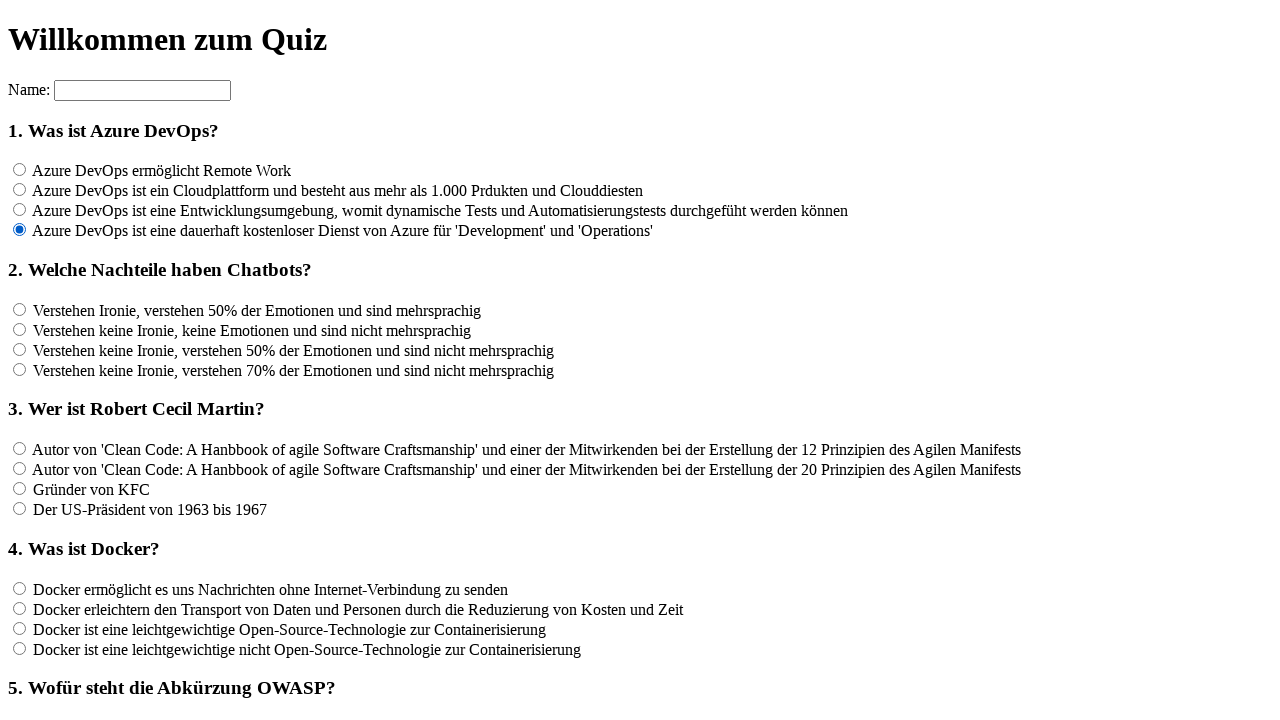

Clicked an answer option for question 2 at (20, 309) on input[name='rf2'] >> nth=0
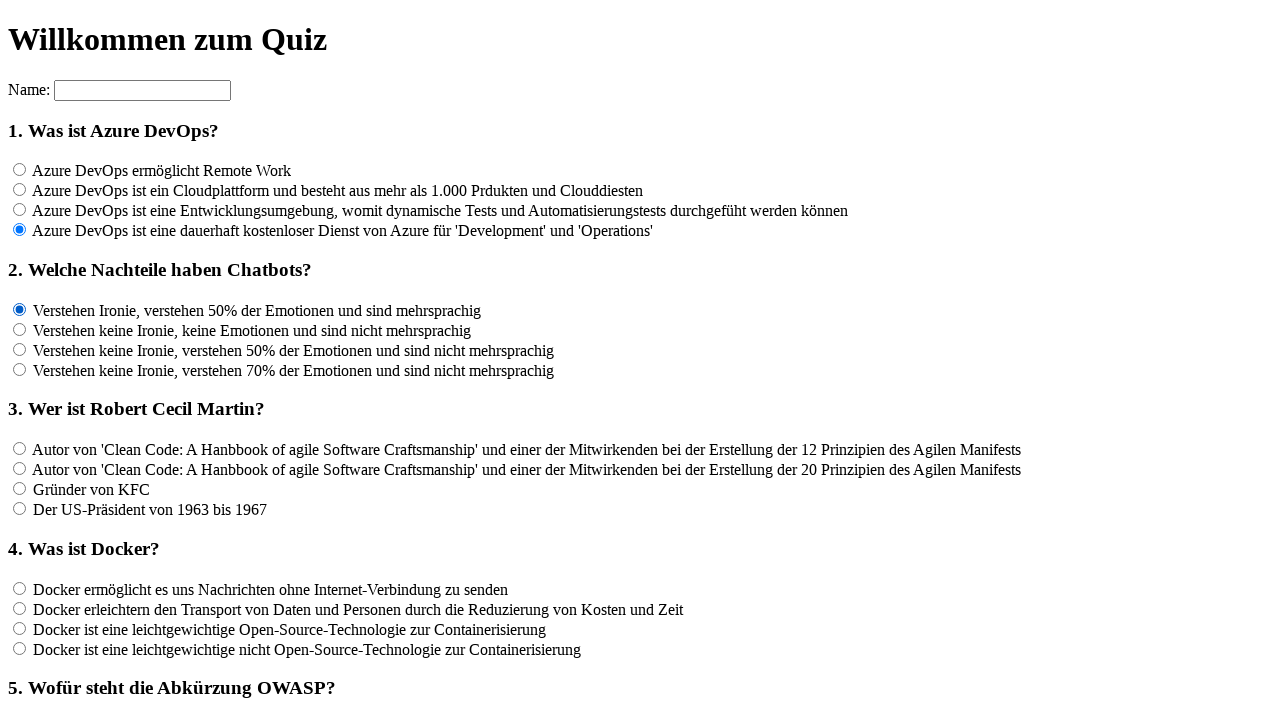

Clicked an answer option for question 2 at (20, 329) on input[name='rf2'] >> nth=1
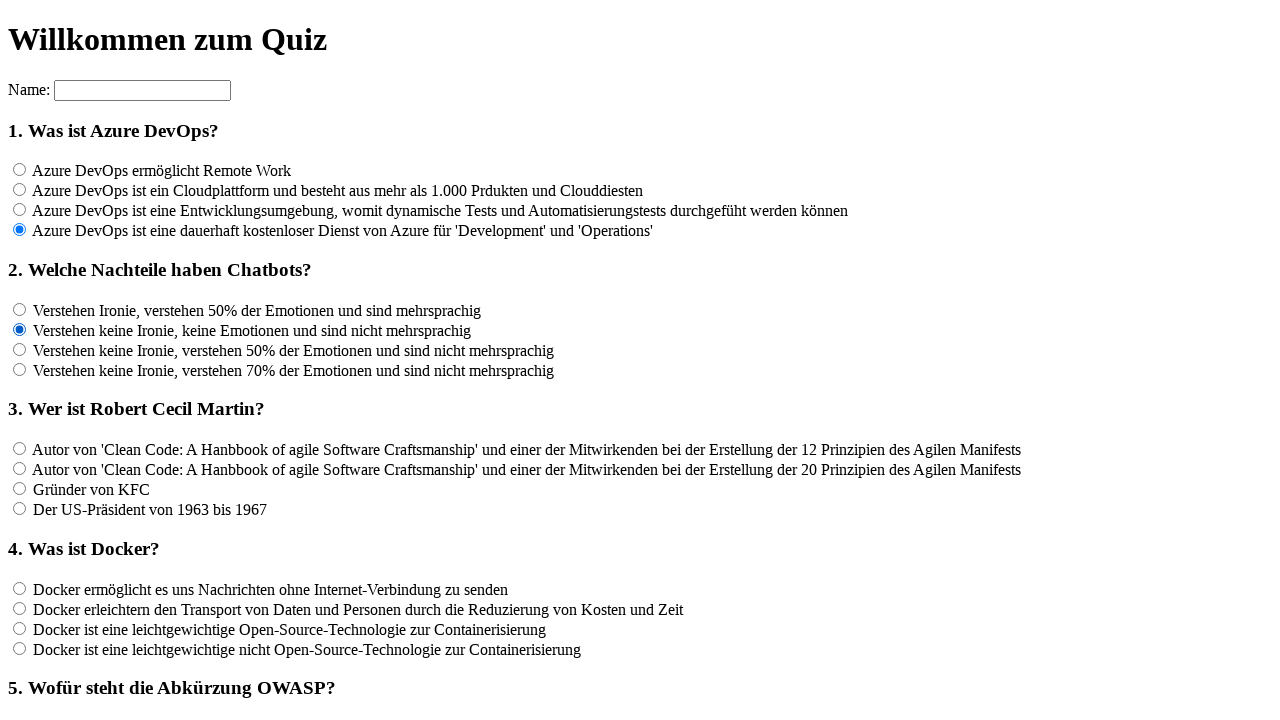

Clicked an answer option for question 2 at (20, 349) on input[name='rf2'] >> nth=2
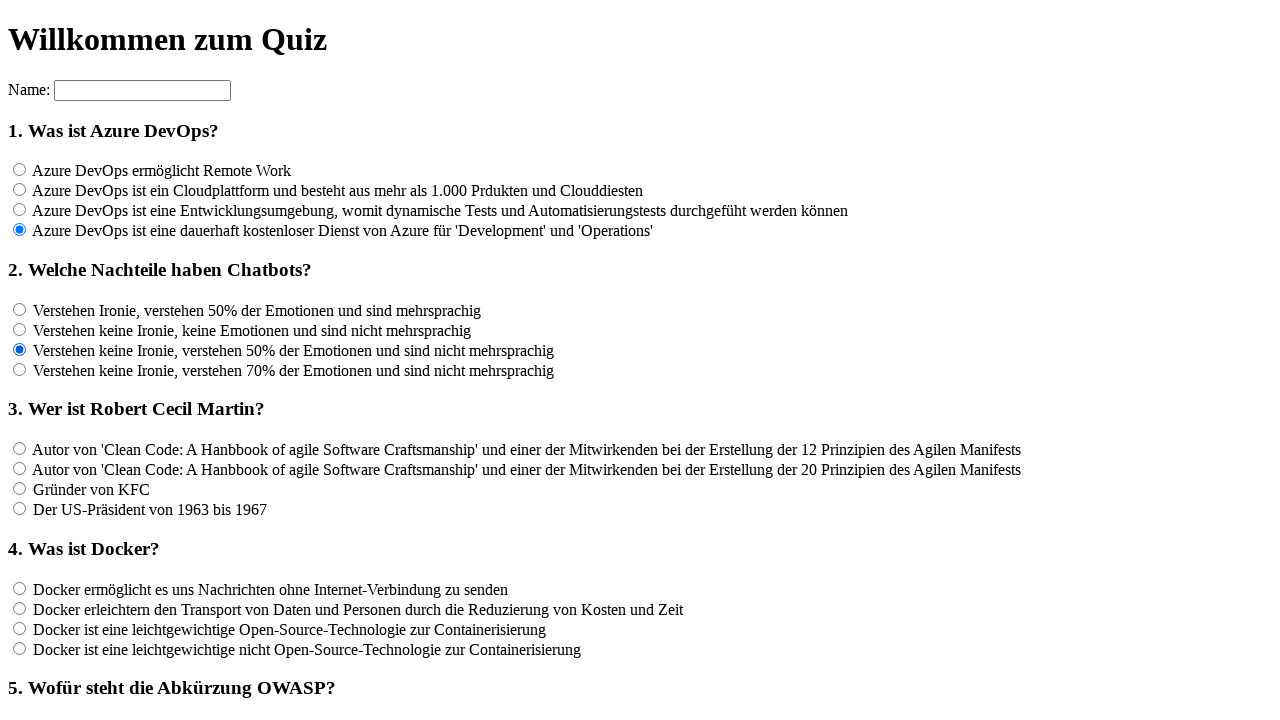

Clicked an answer option for question 2 at (20, 369) on input[name='rf2'] >> nth=3
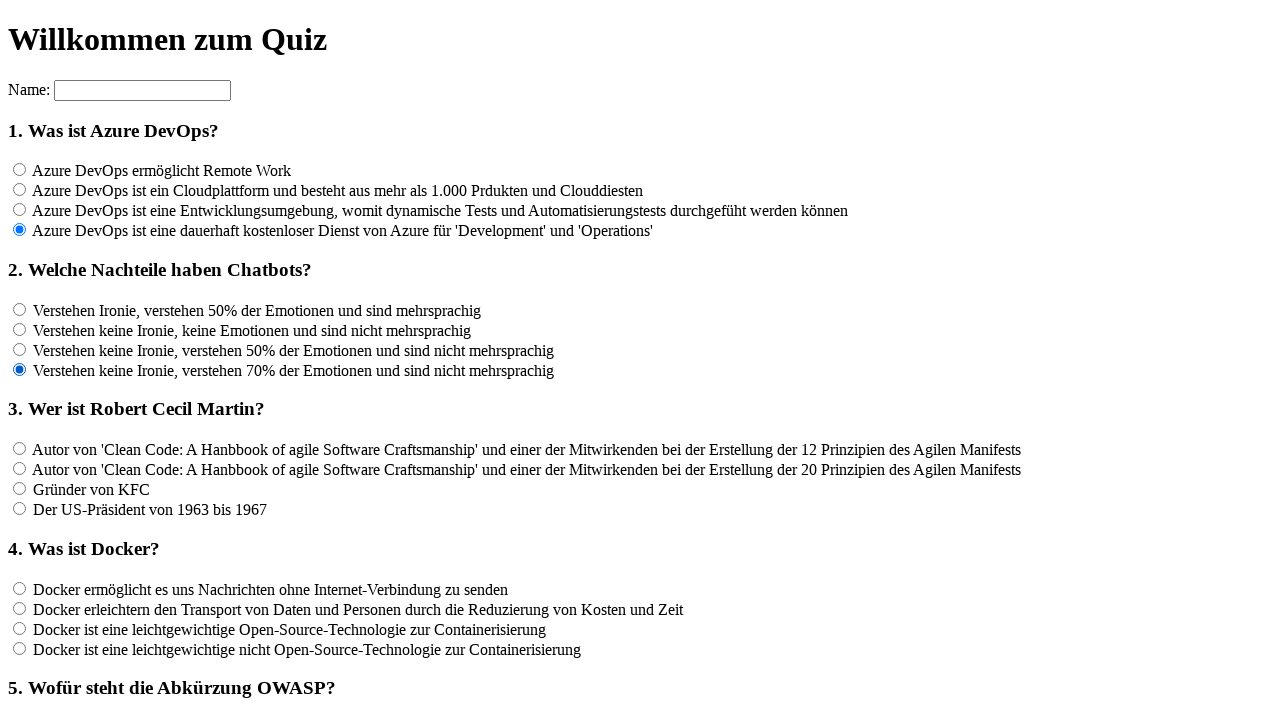

Retrieved all answer options for question 3
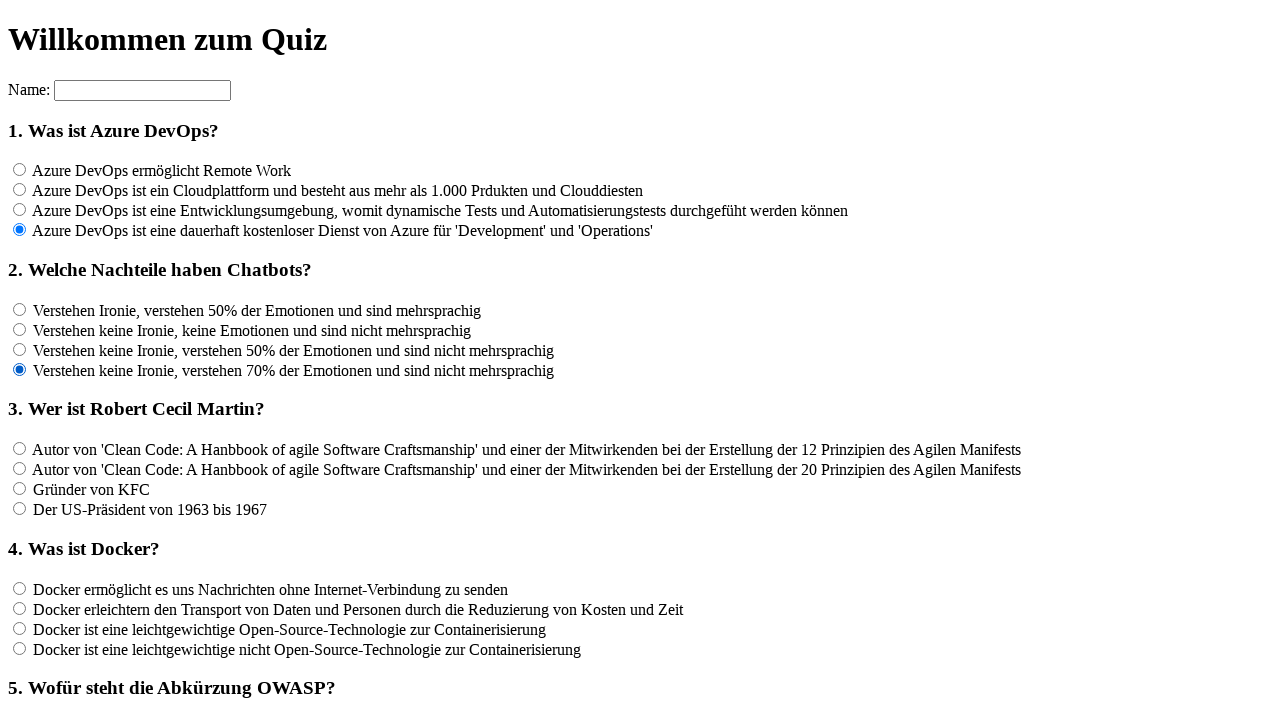

Clicked an answer option for question 3 at (20, 449) on input[name='rf3'] >> nth=0
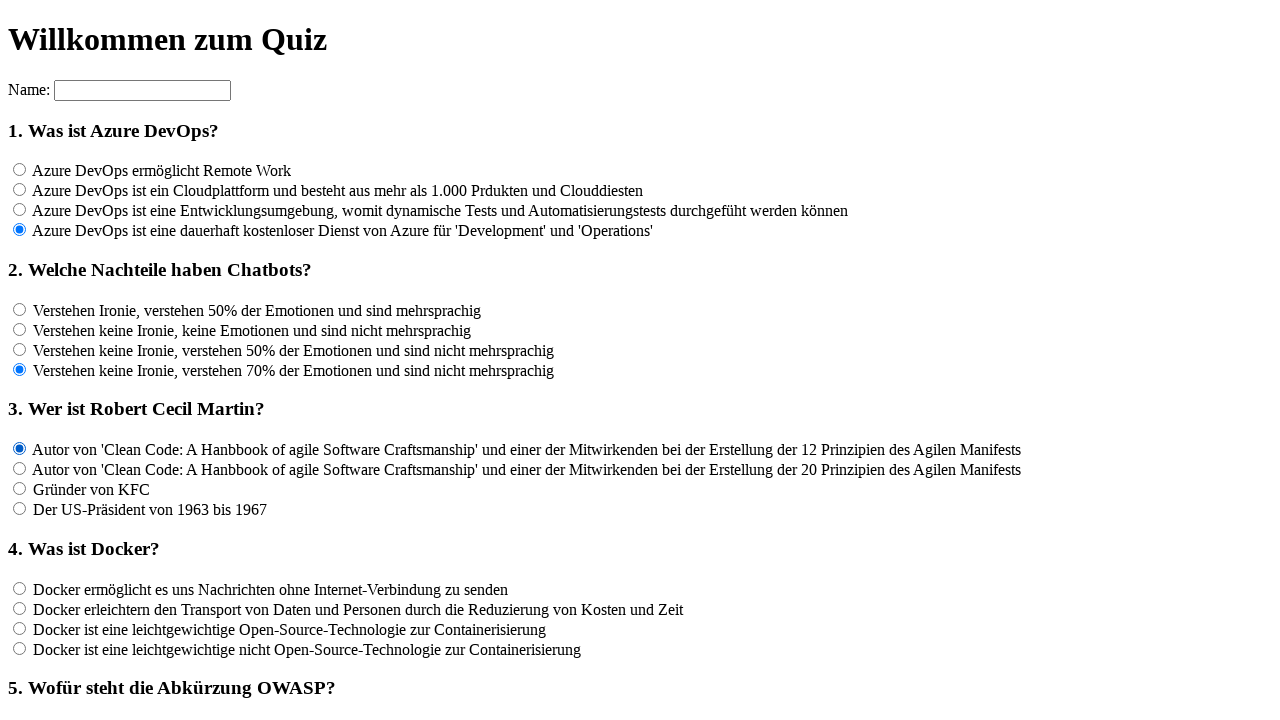

Clicked an answer option for question 3 at (20, 469) on input[name='rf3'] >> nth=1
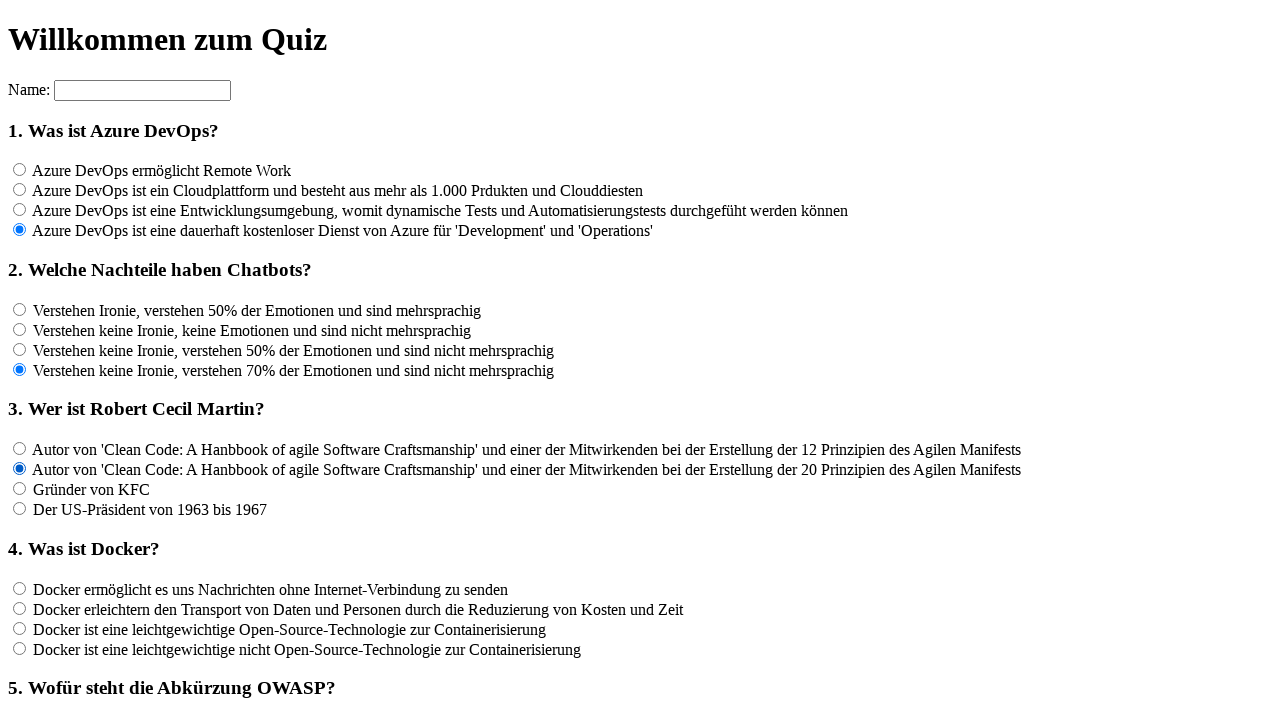

Clicked an answer option for question 3 at (20, 489) on input[name='rf3'] >> nth=2
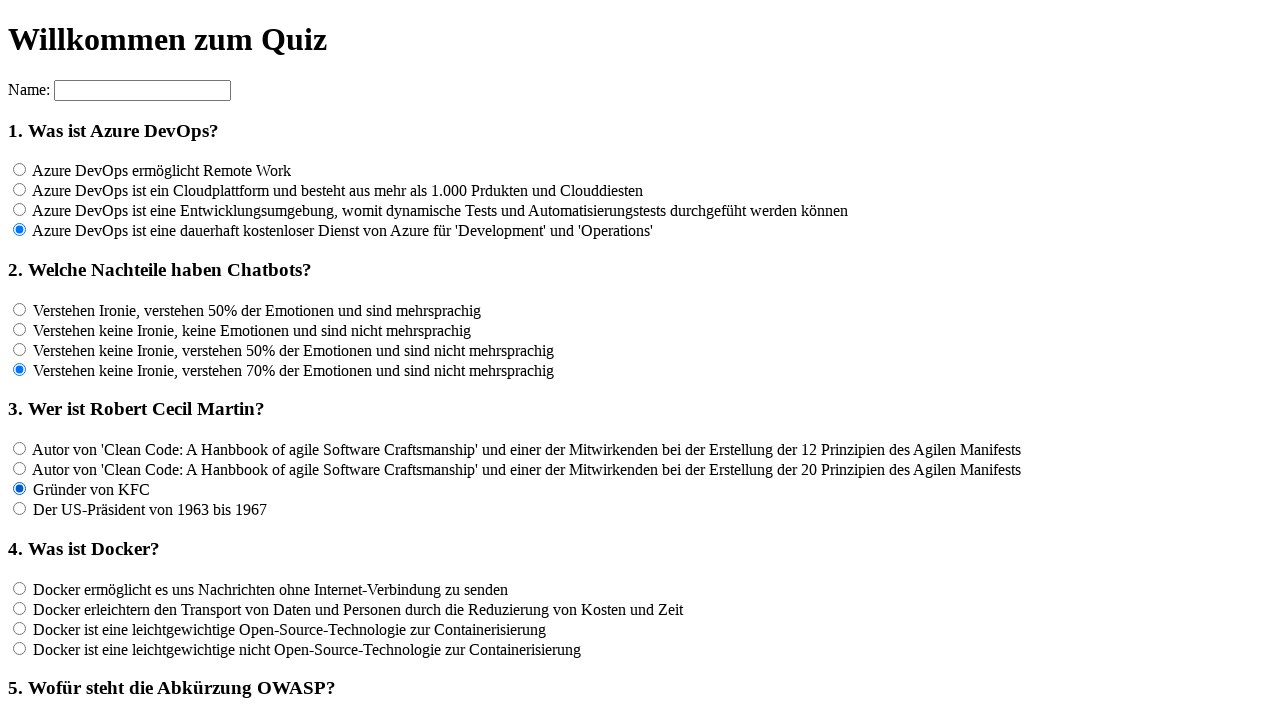

Clicked an answer option for question 3 at (20, 509) on input[name='rf3'] >> nth=3
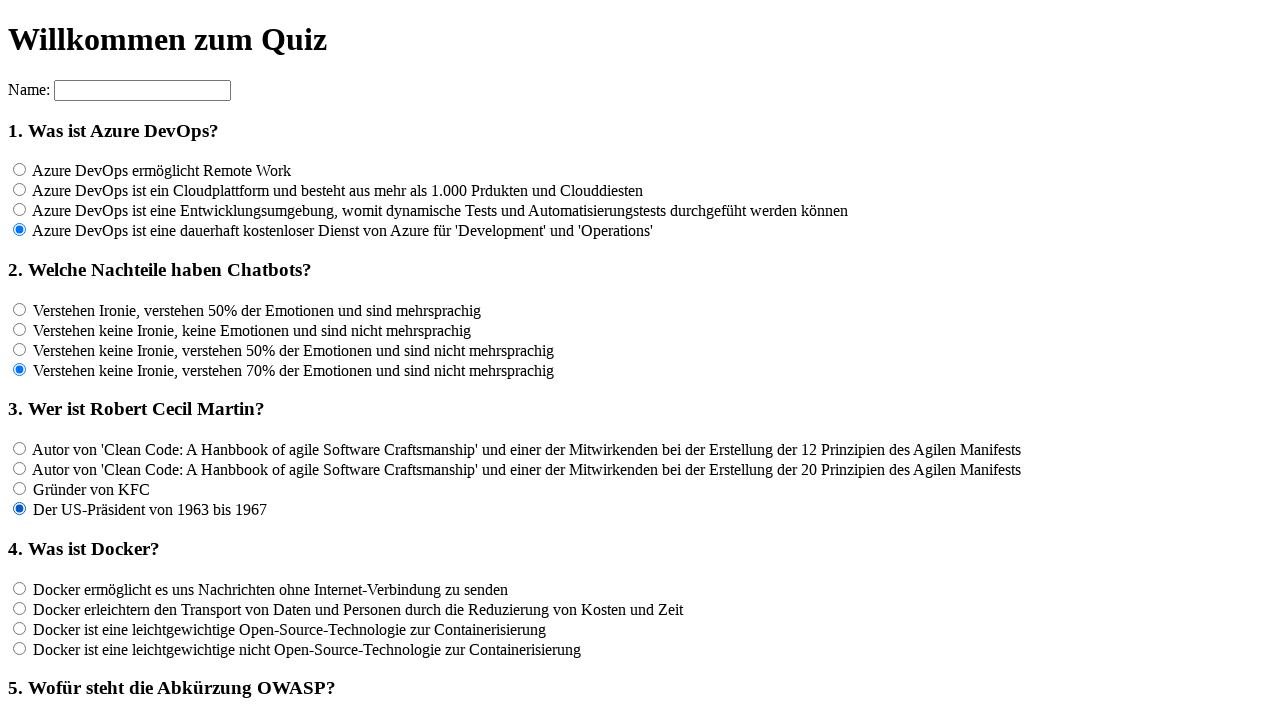

Retrieved all answer options for question 4
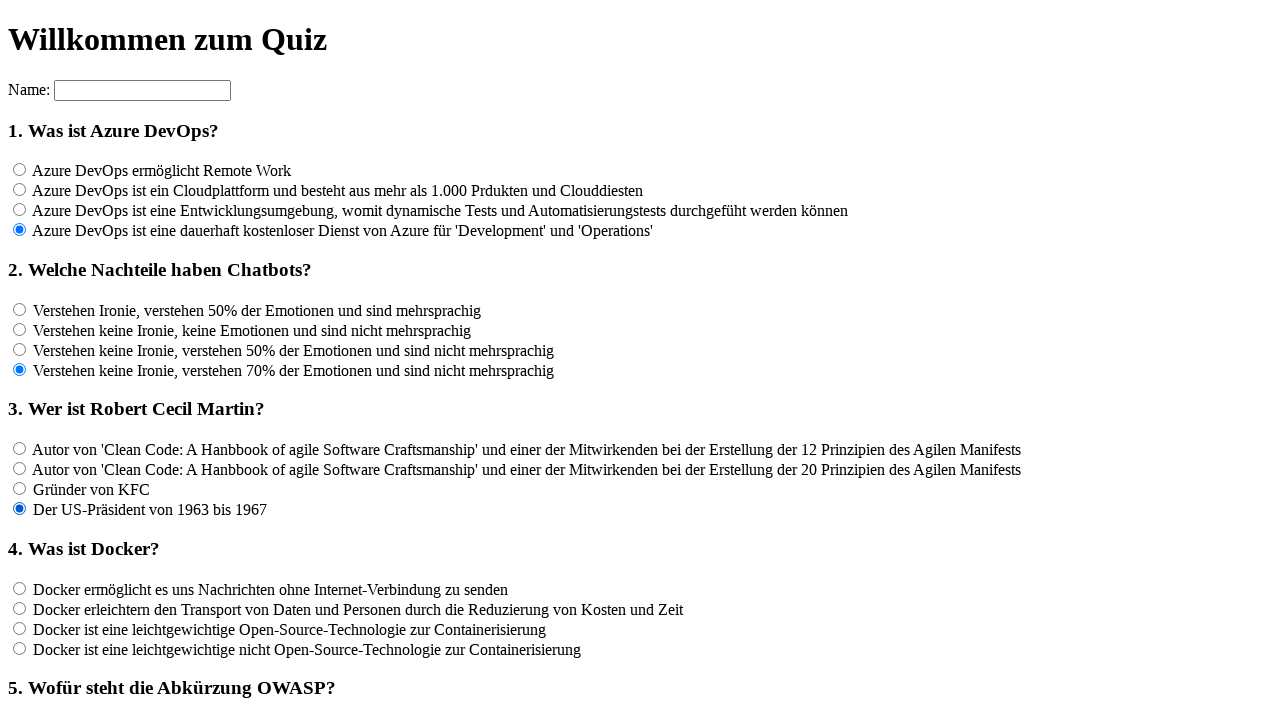

Clicked an answer option for question 4 at (20, 588) on input[name='rf4'] >> nth=0
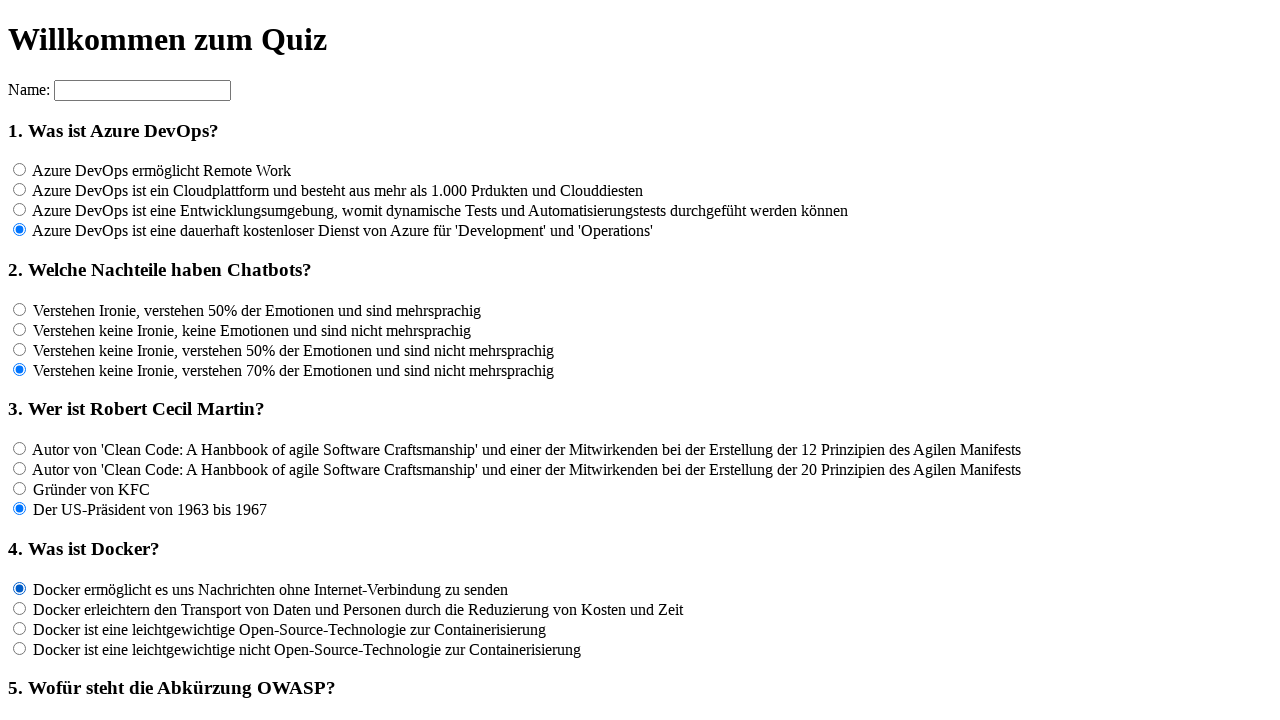

Clicked an answer option for question 4 at (20, 608) on input[name='rf4'] >> nth=1
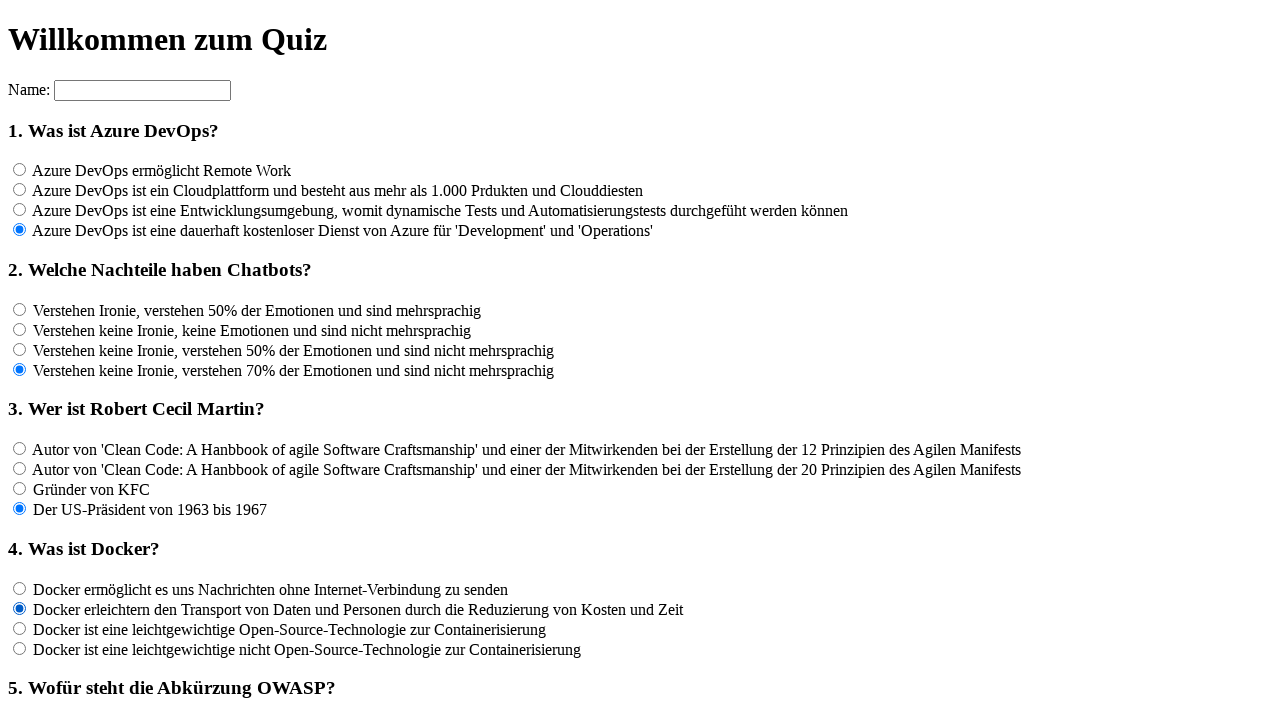

Clicked an answer option for question 4 at (20, 628) on input[name='rf4'] >> nth=2
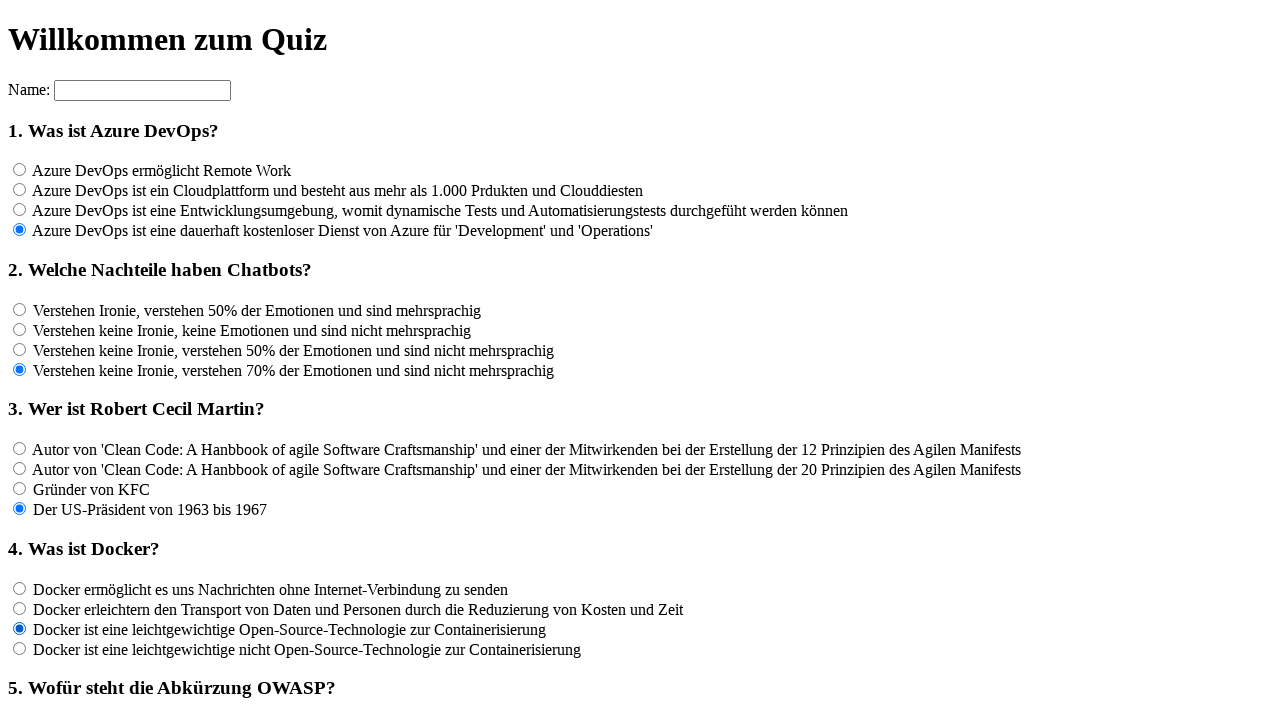

Clicked an answer option for question 4 at (20, 648) on input[name='rf4'] >> nth=3
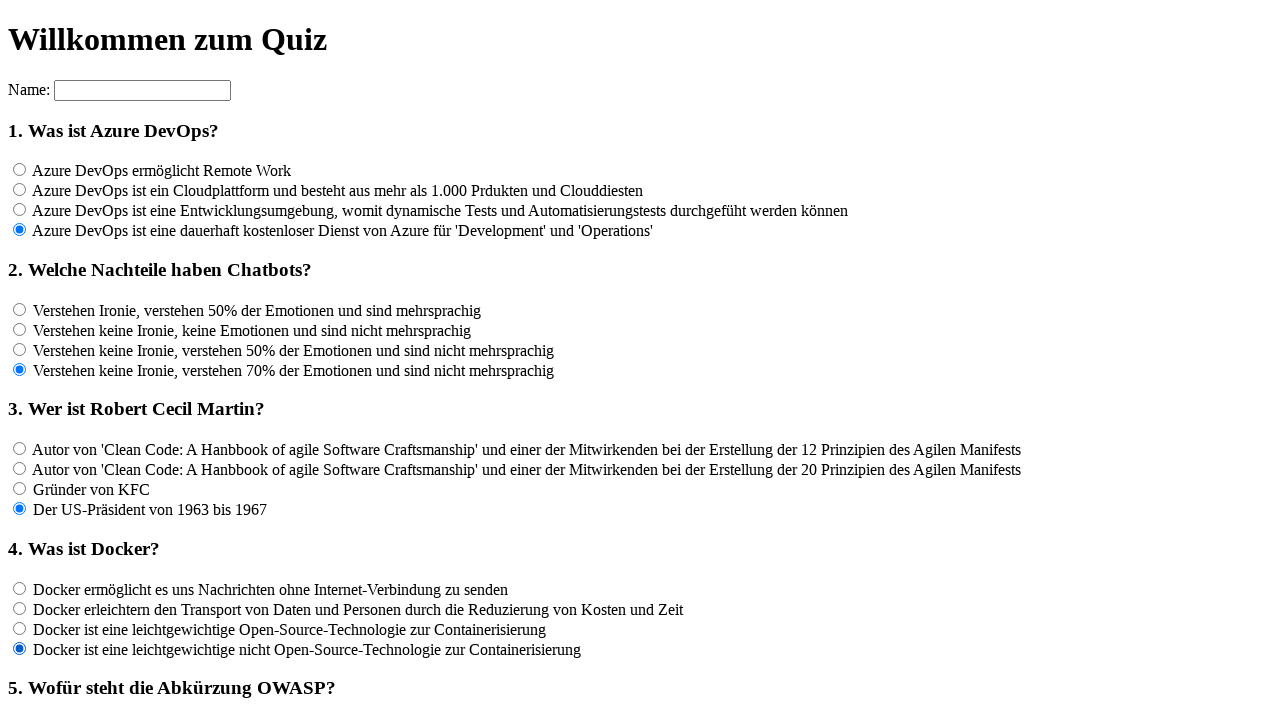

Retrieved all answer options for question 5
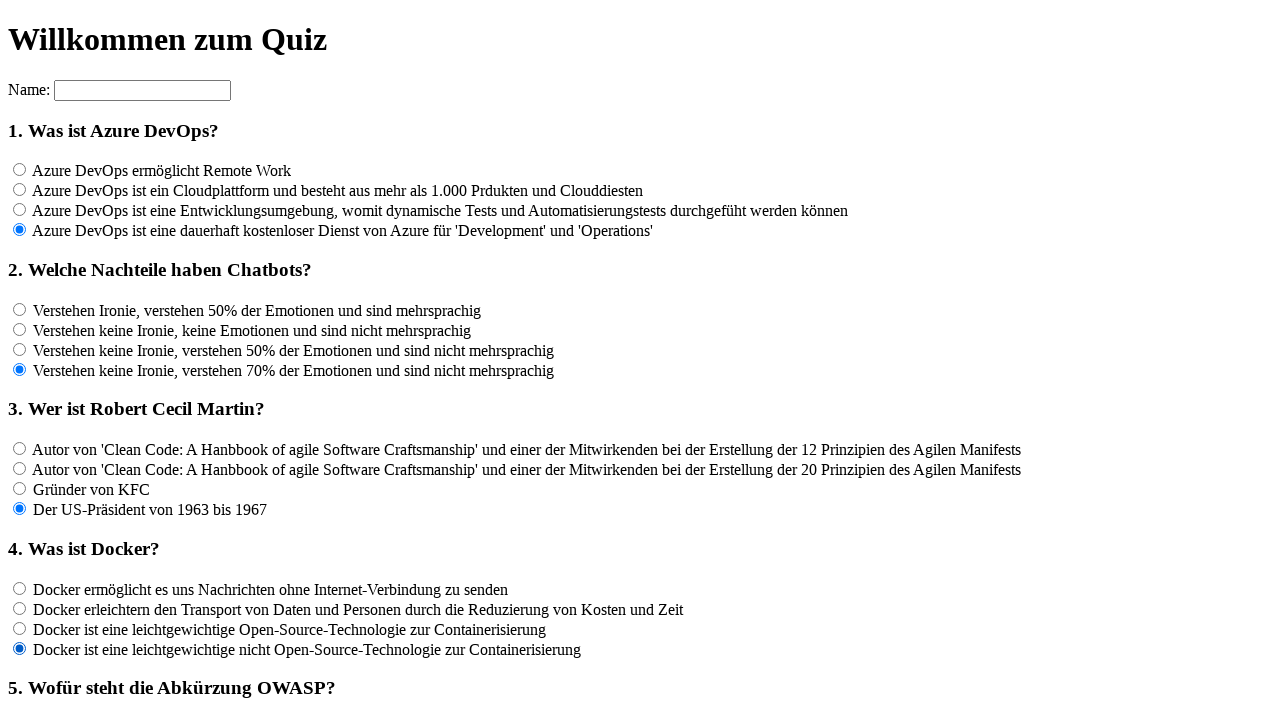

Clicked an answer option for question 5 at (20, 361) on input[name='rf5'] >> nth=0
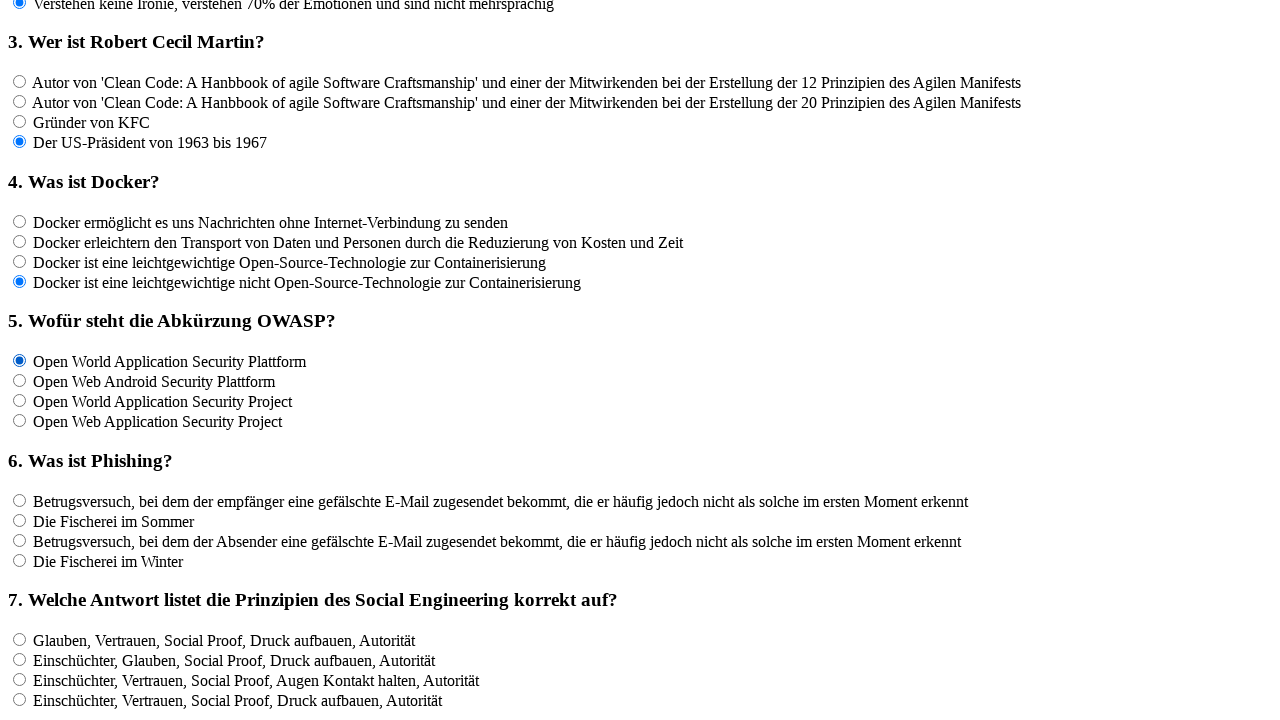

Clicked an answer option for question 5 at (20, 381) on input[name='rf5'] >> nth=1
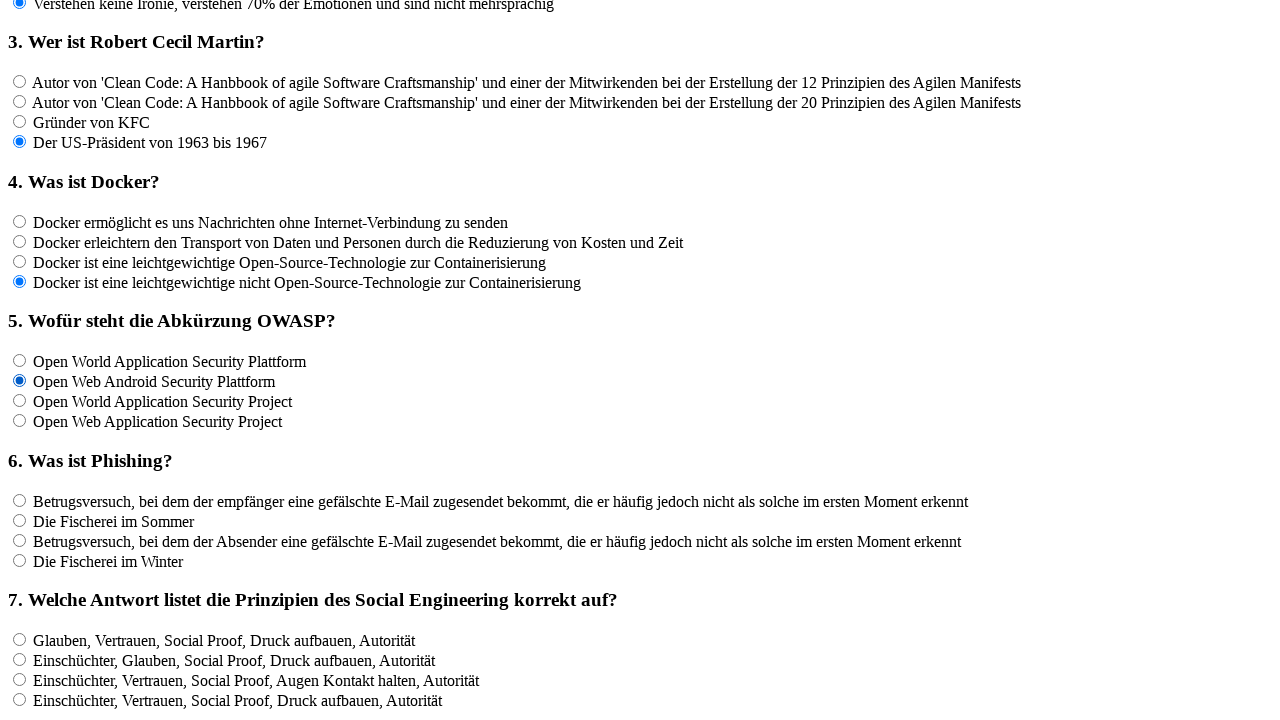

Clicked an answer option for question 5 at (20, 401) on input[name='rf5'] >> nth=2
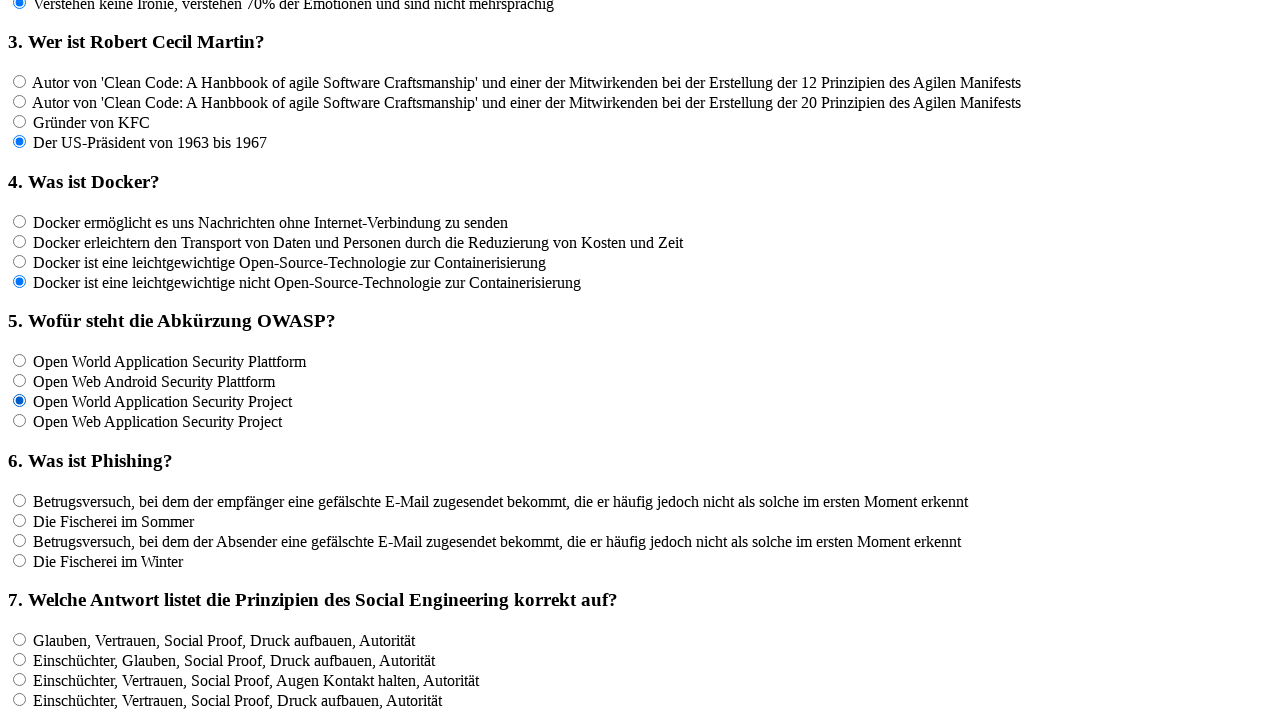

Clicked an answer option for question 5 at (20, 421) on input[name='rf5'] >> nth=3
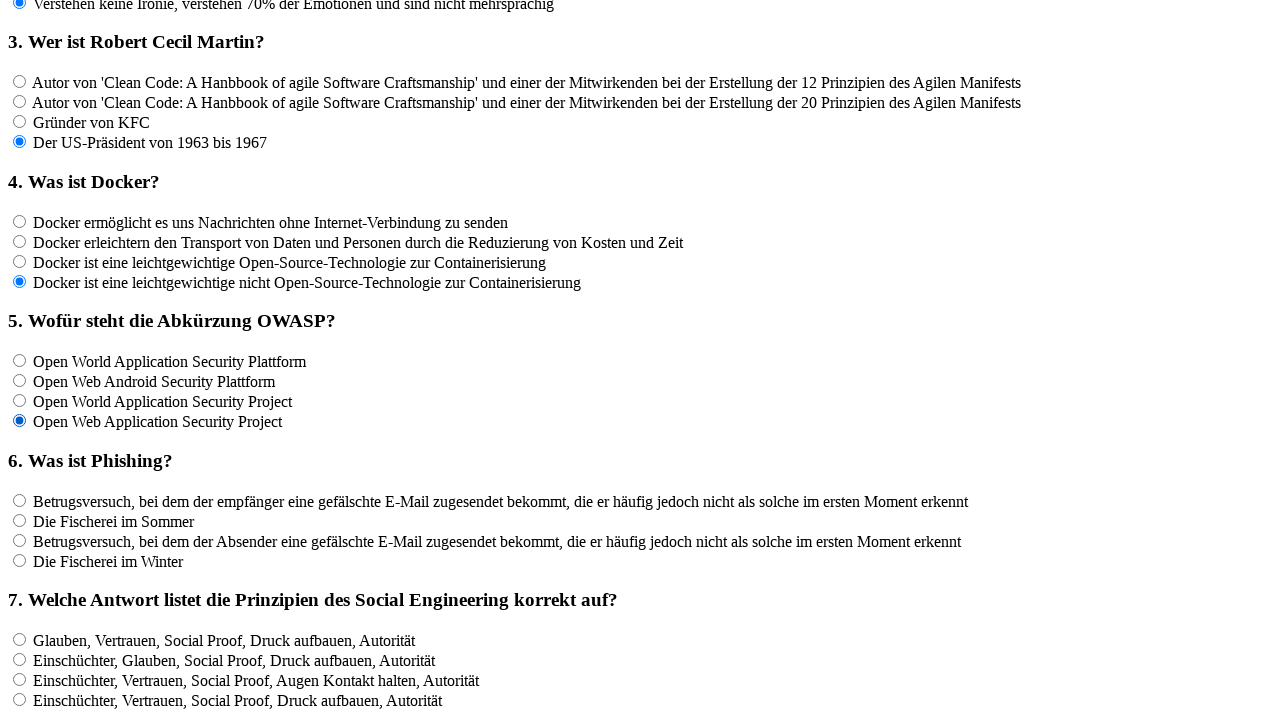

Retrieved all answer options for question 6
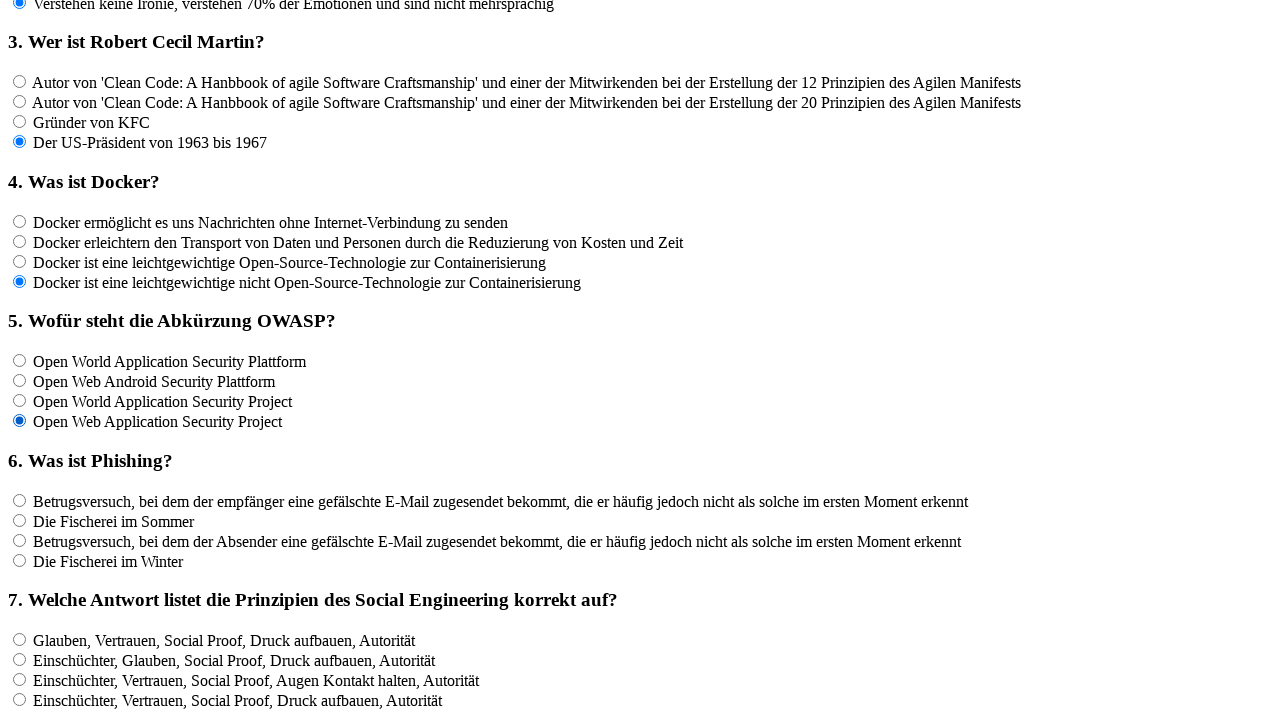

Clicked an answer option for question 6 at (20, 500) on input[name='rf6'] >> nth=0
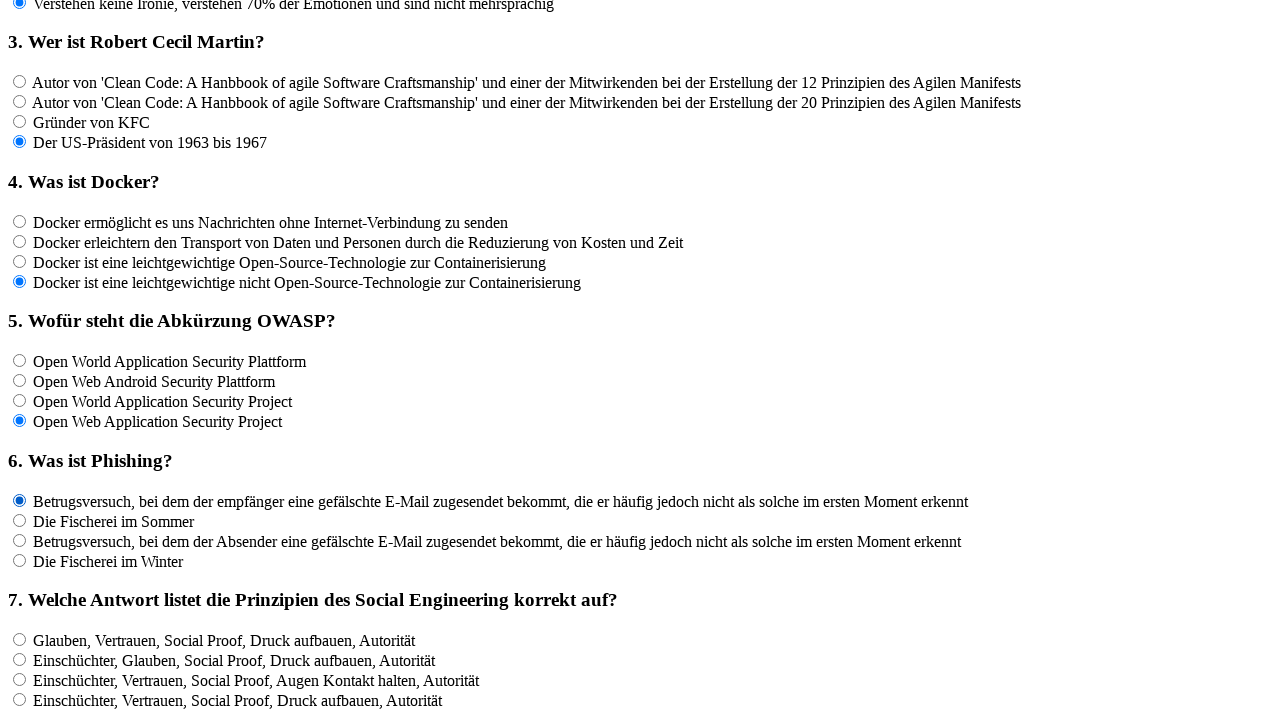

Clicked an answer option for question 6 at (20, 520) on input[name='rf6'] >> nth=1
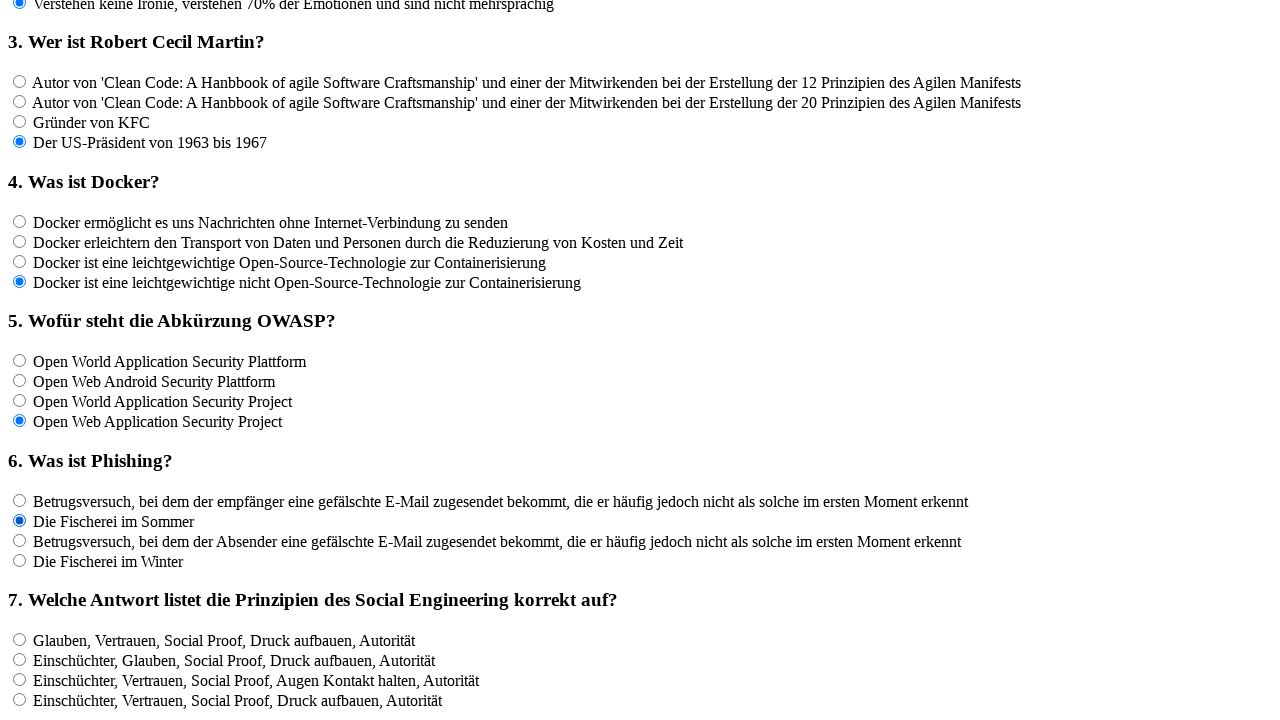

Clicked an answer option for question 6 at (20, 540) on input[name='rf6'] >> nth=2
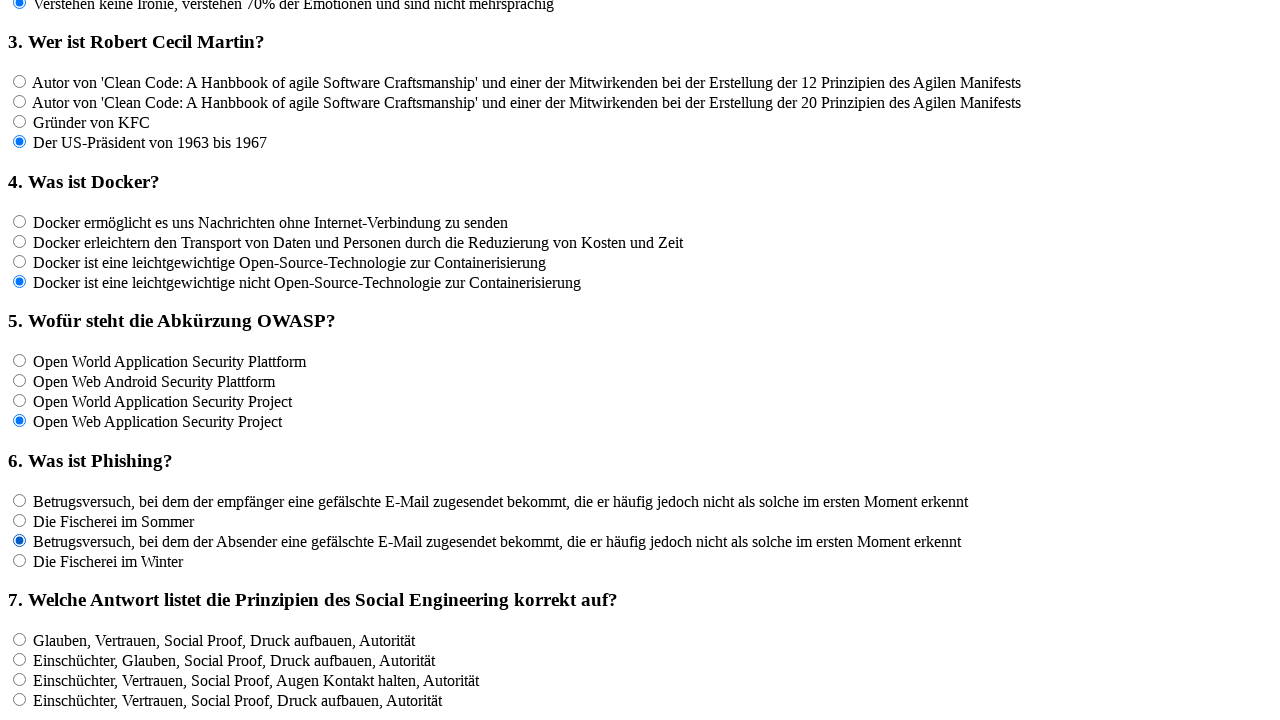

Clicked an answer option for question 6 at (20, 560) on input[name='rf6'] >> nth=3
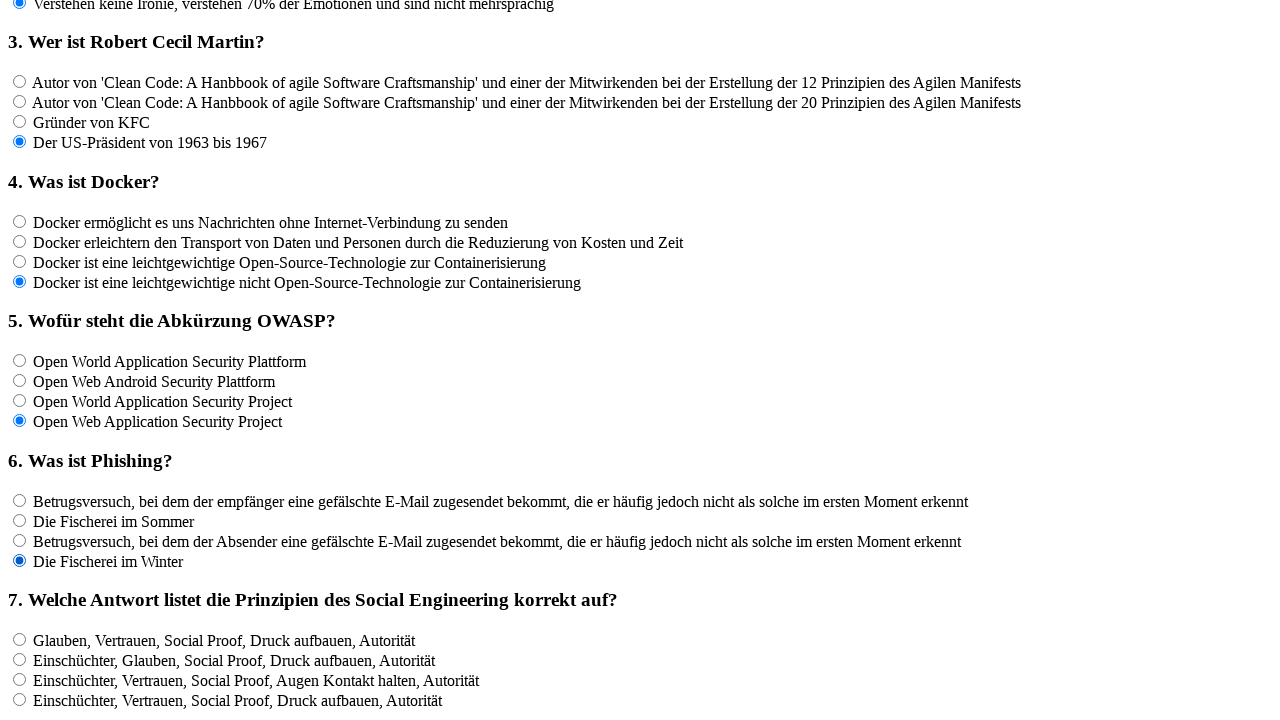

Retrieved all answer options for question 7
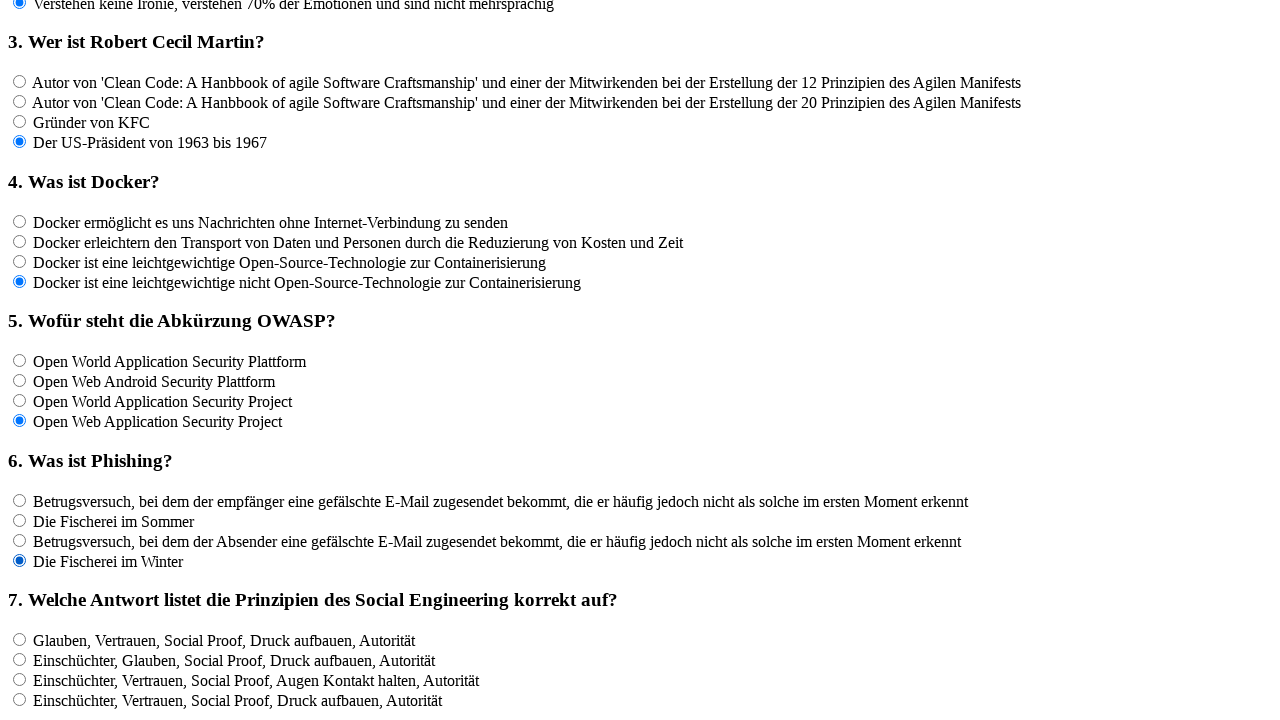

Clicked an answer option for question 7 at (20, 639) on input[name='rf7'] >> nth=0
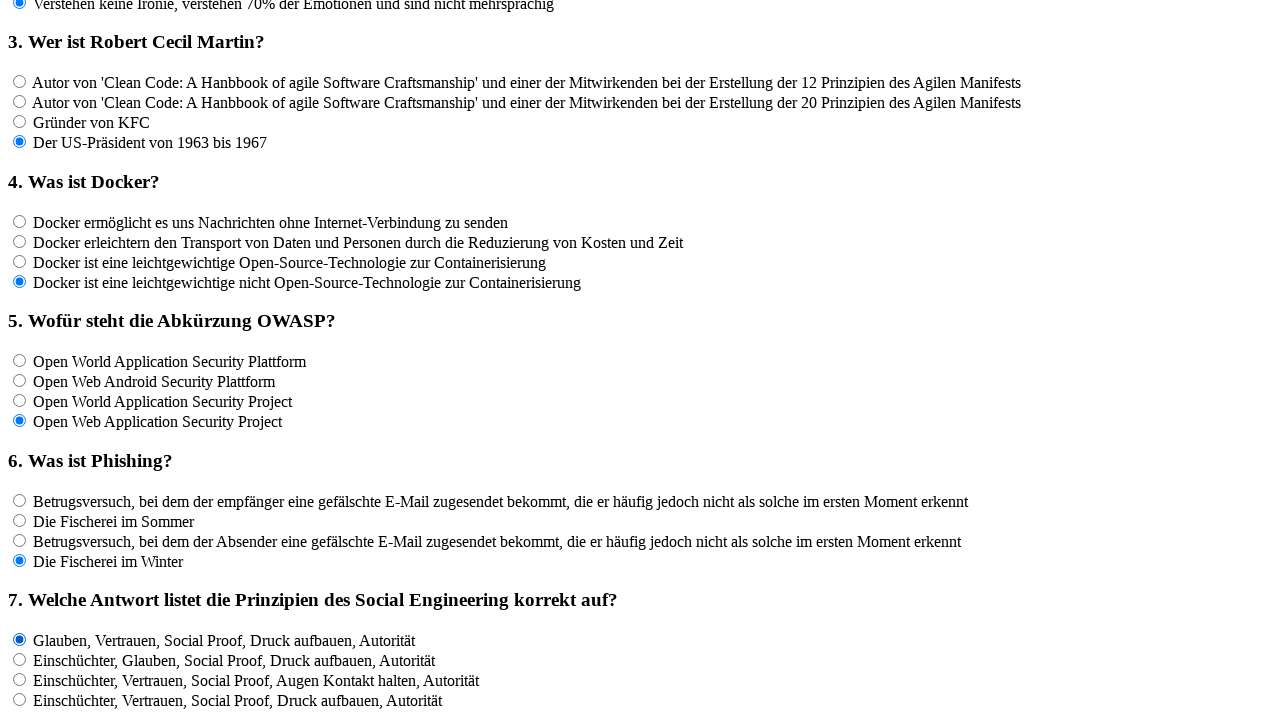

Clicked an answer option for question 7 at (20, 659) on input[name='rf7'] >> nth=1
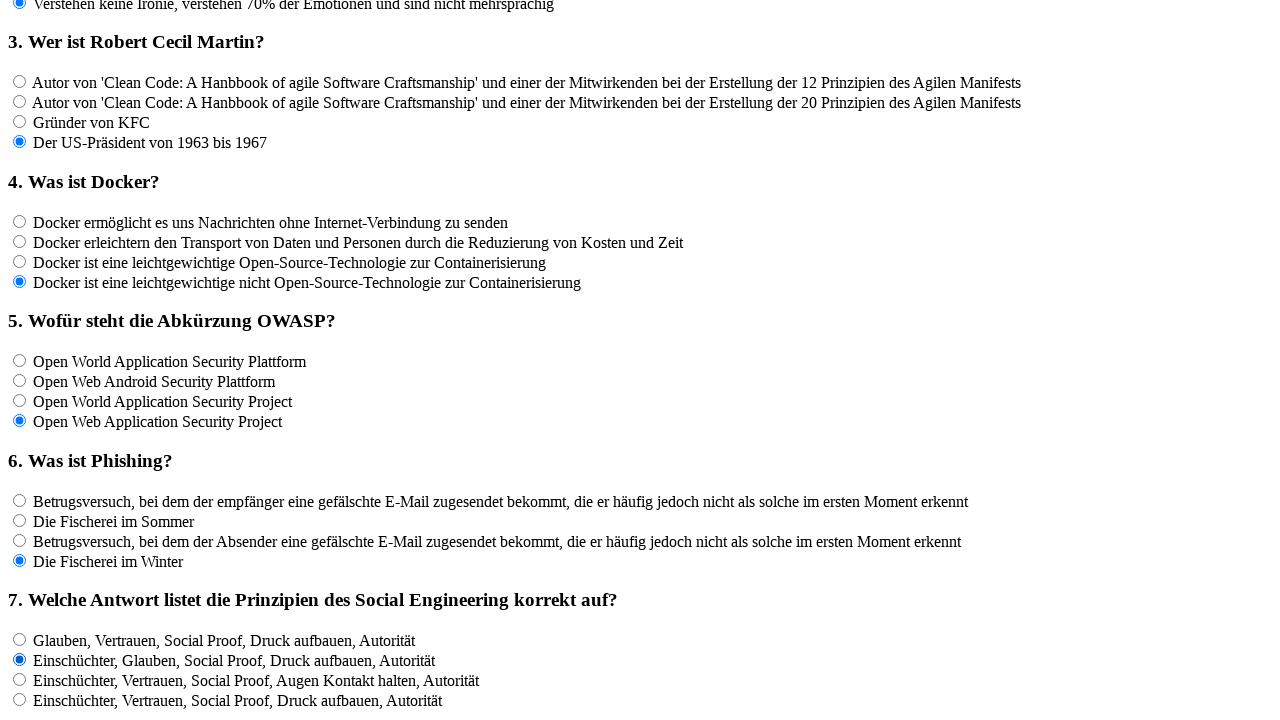

Clicked an answer option for question 7 at (20, 679) on input[name='rf7'] >> nth=2
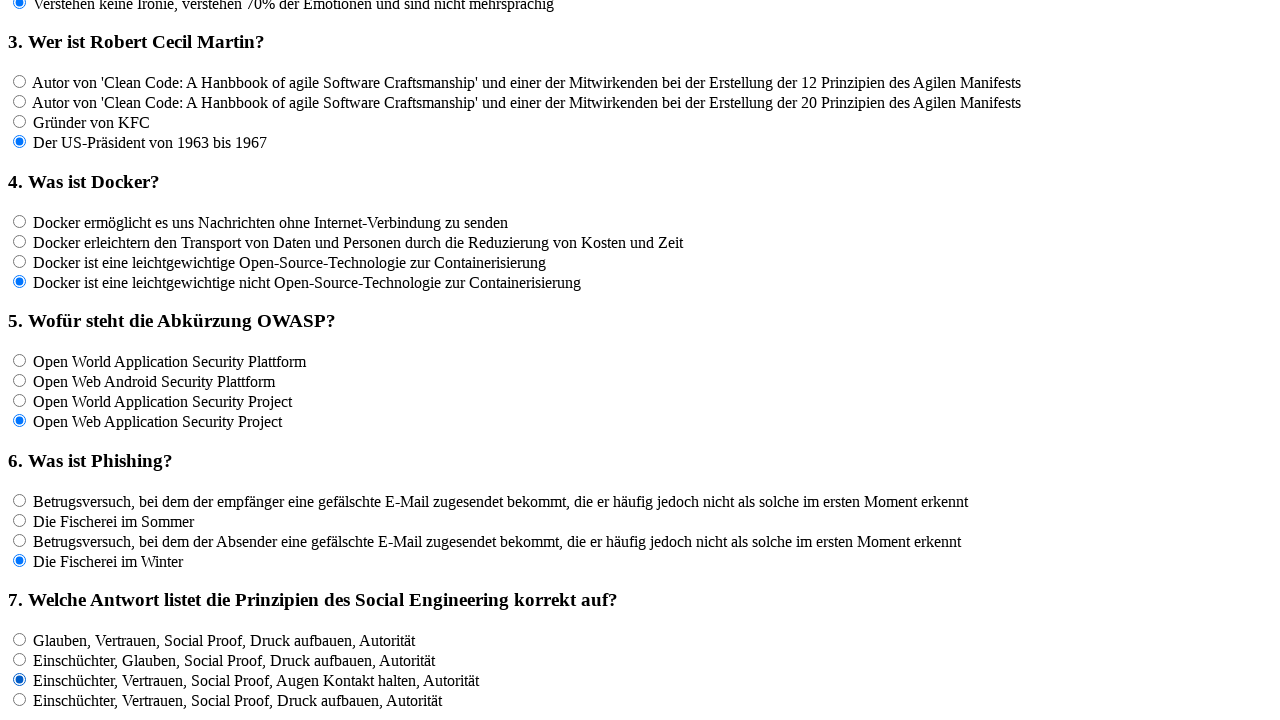

Clicked an answer option for question 7 at (20, 699) on input[name='rf7'] >> nth=3
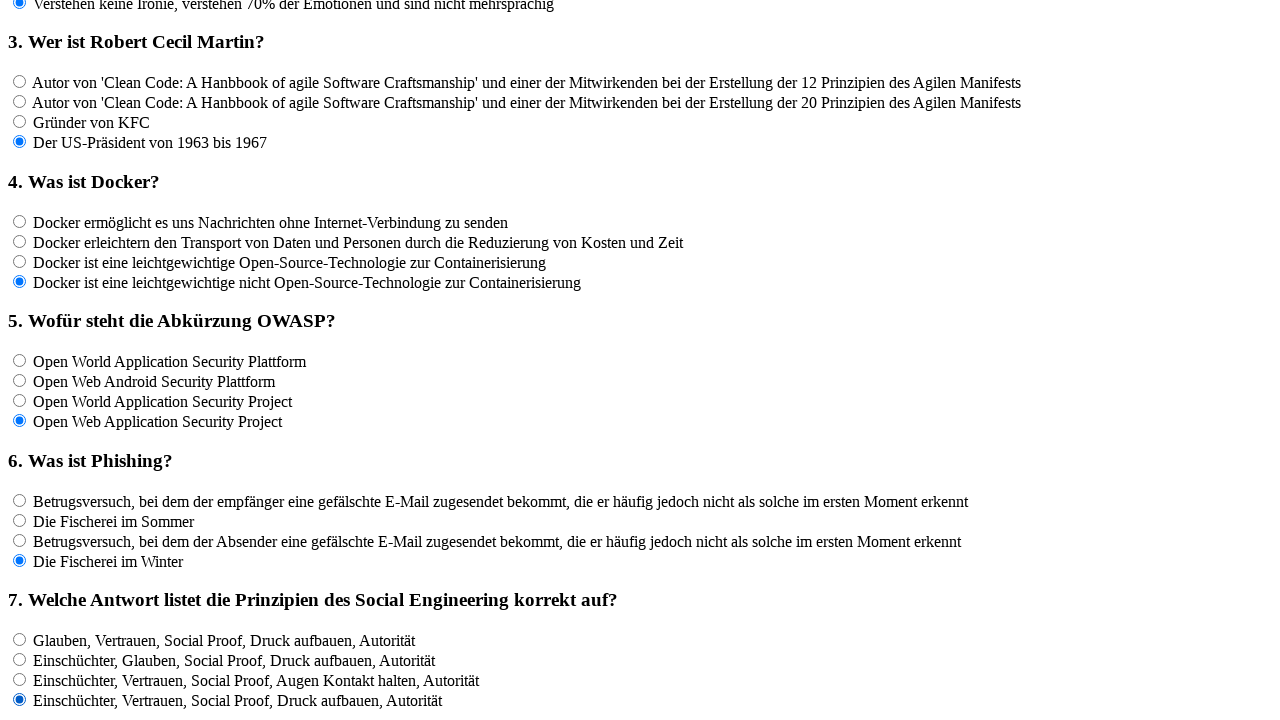

Retrieved all answer options for question 8
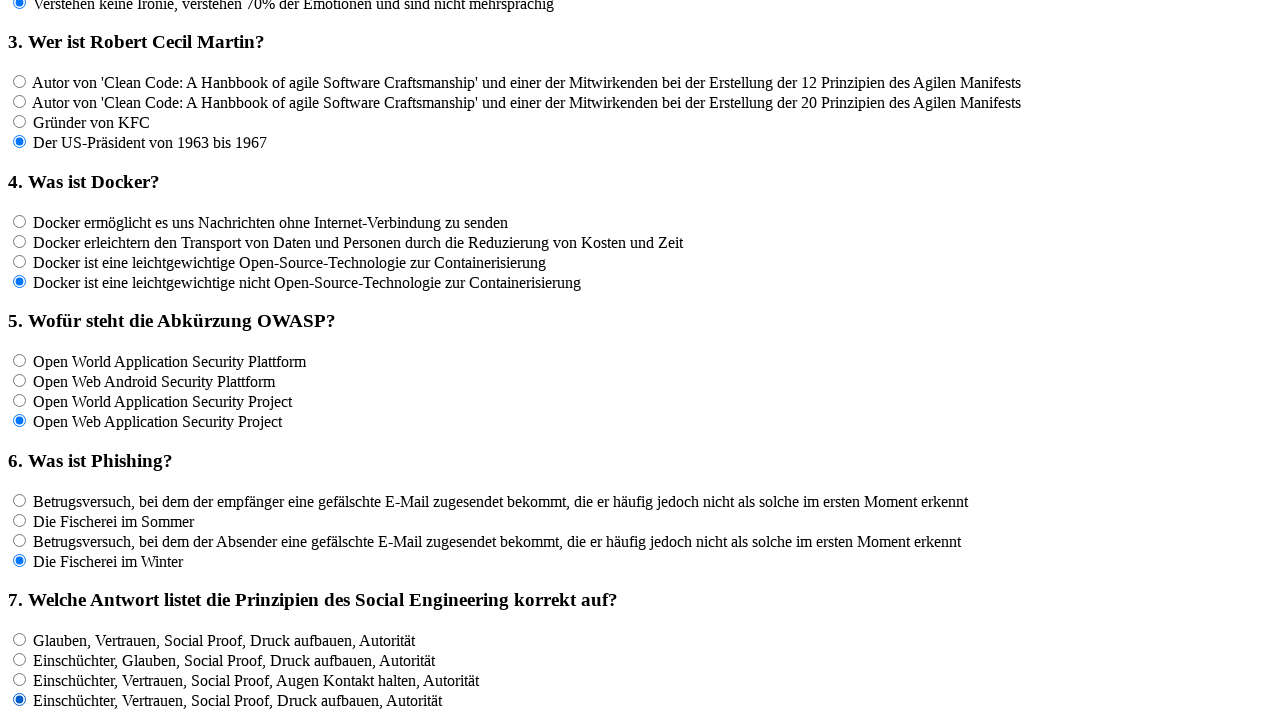

Clicked an answer option for question 8 at (20, 361) on input[name='rf8'] >> nth=0
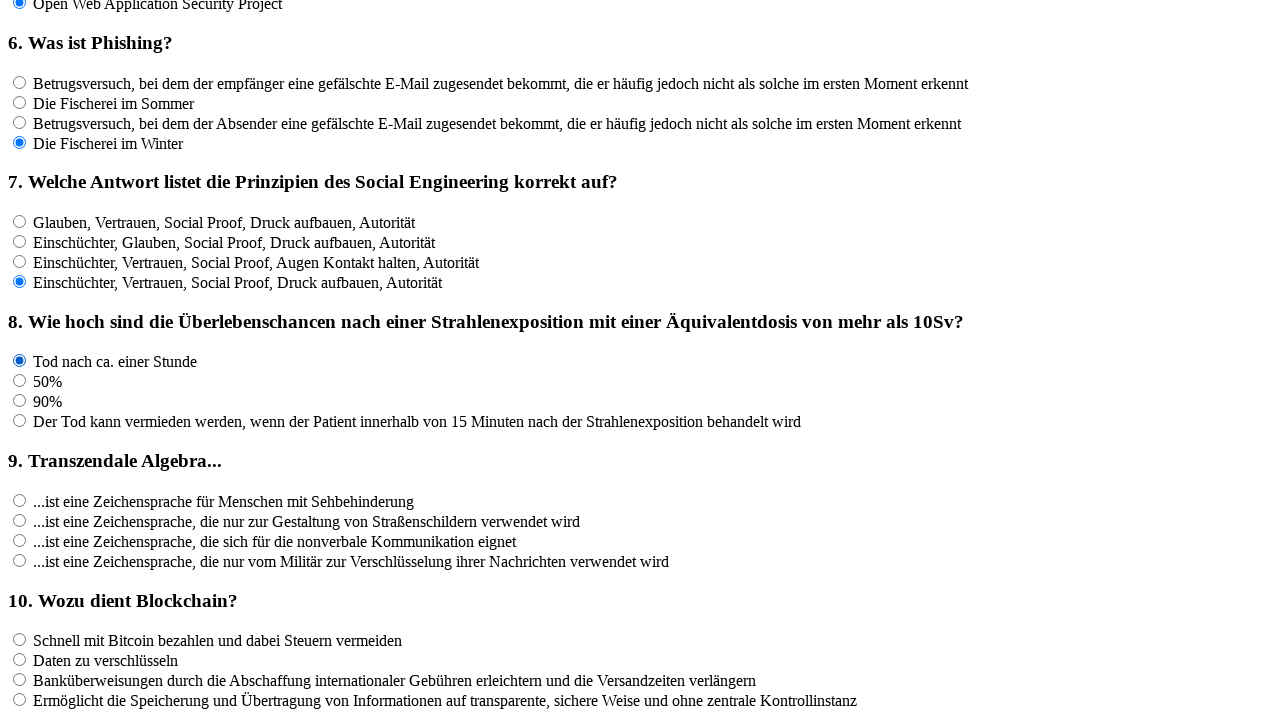

Clicked an answer option for question 8 at (20, 381) on input[name='rf8'] >> nth=1
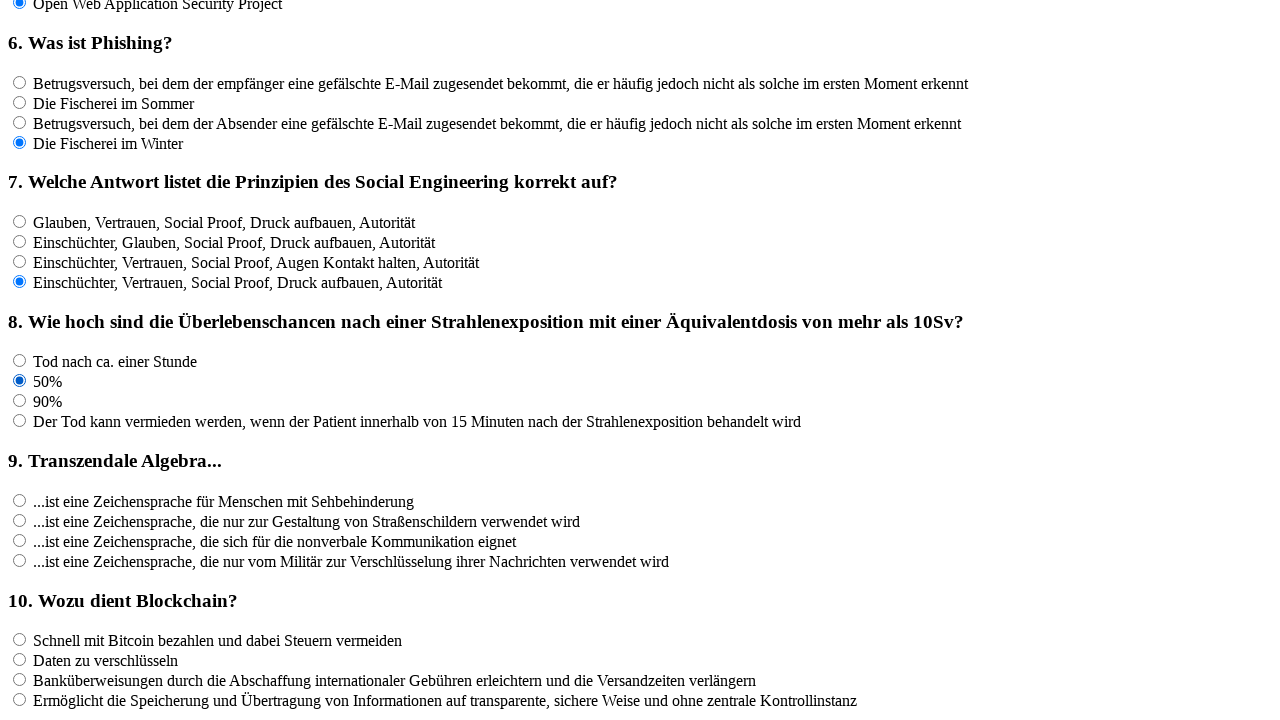

Clicked an answer option for question 8 at (20, 401) on input[name='rf8'] >> nth=2
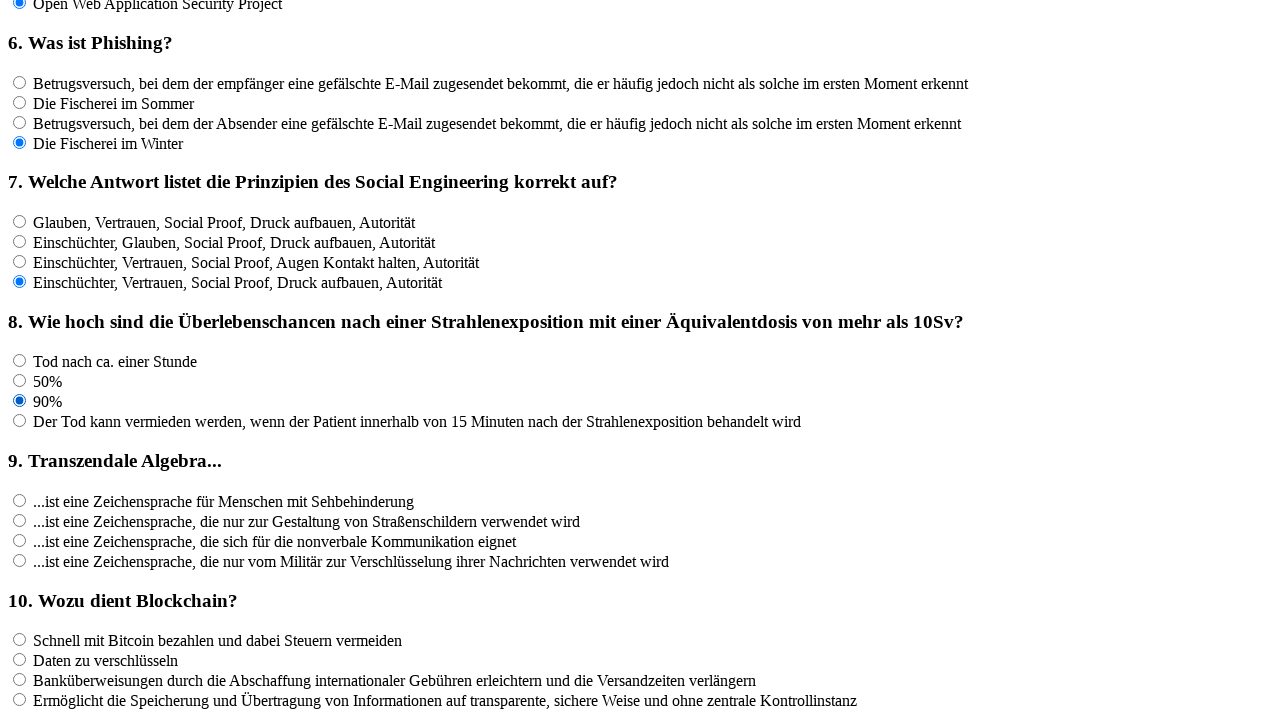

Clicked an answer option for question 8 at (20, 421) on input[name='rf8'] >> nth=3
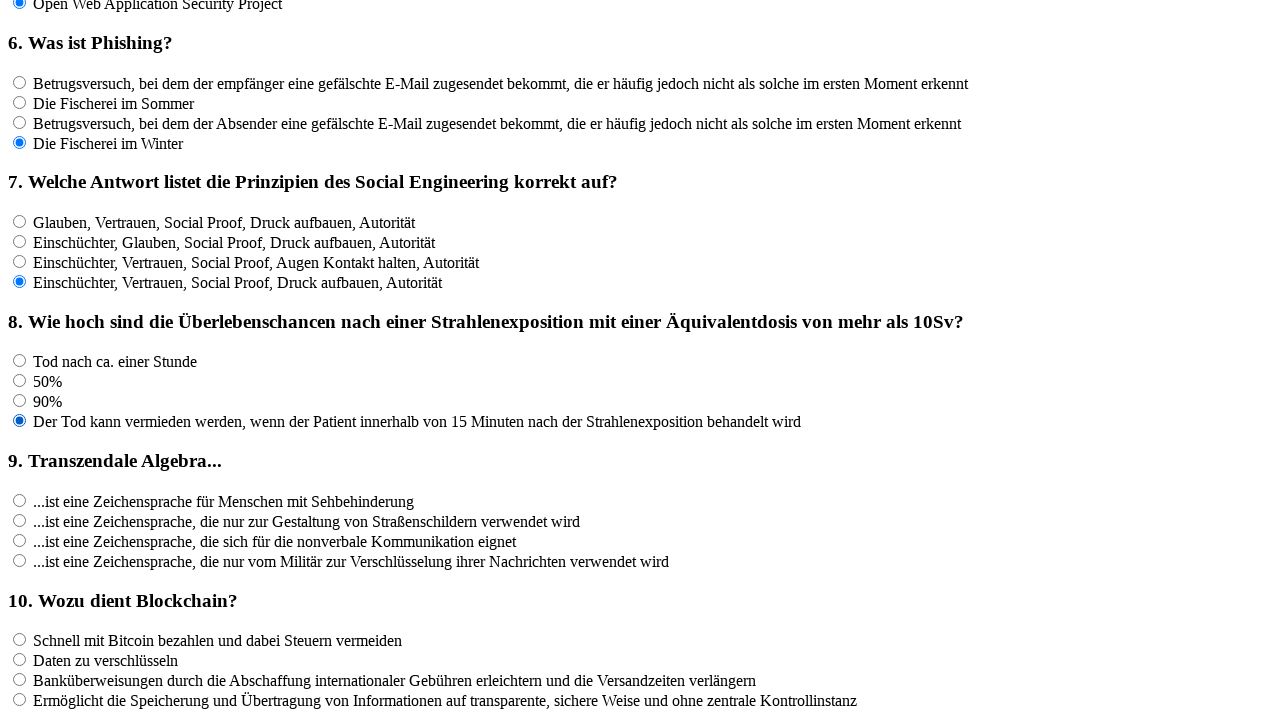

Retrieved all answer options for question 9
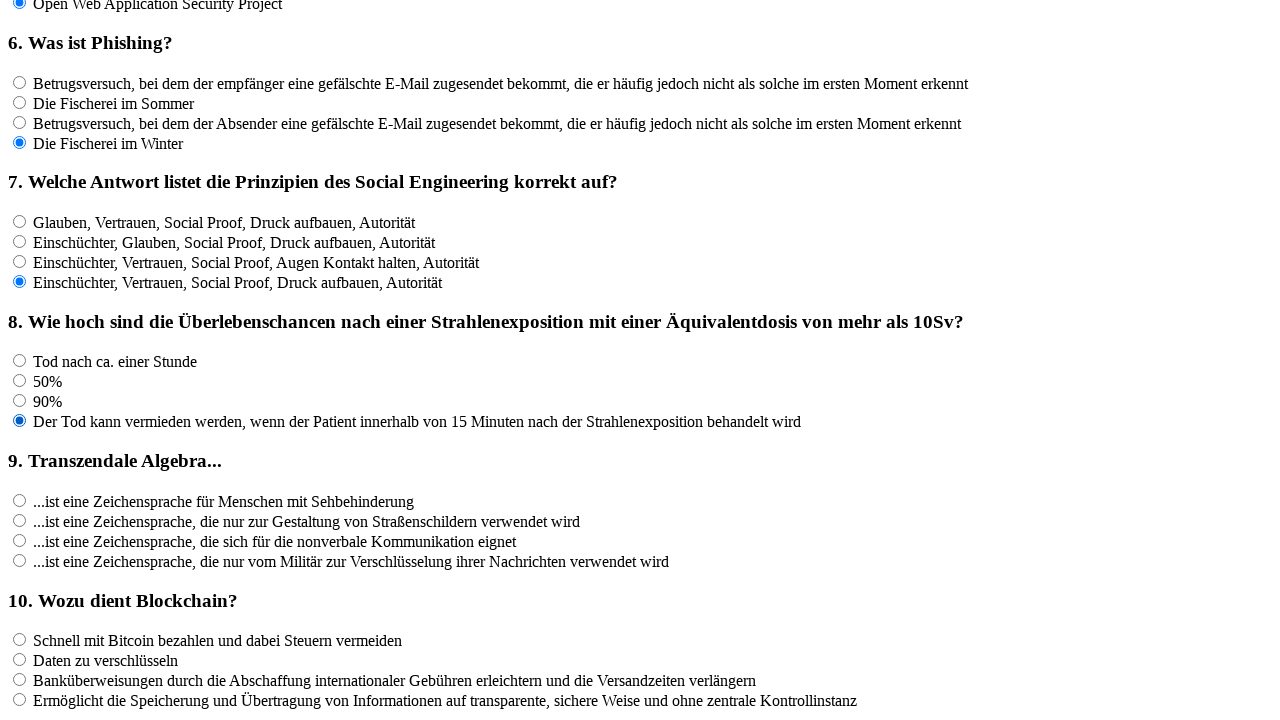

Clicked an answer option for question 9 at (20, 500) on input[name='rf9'] >> nth=0
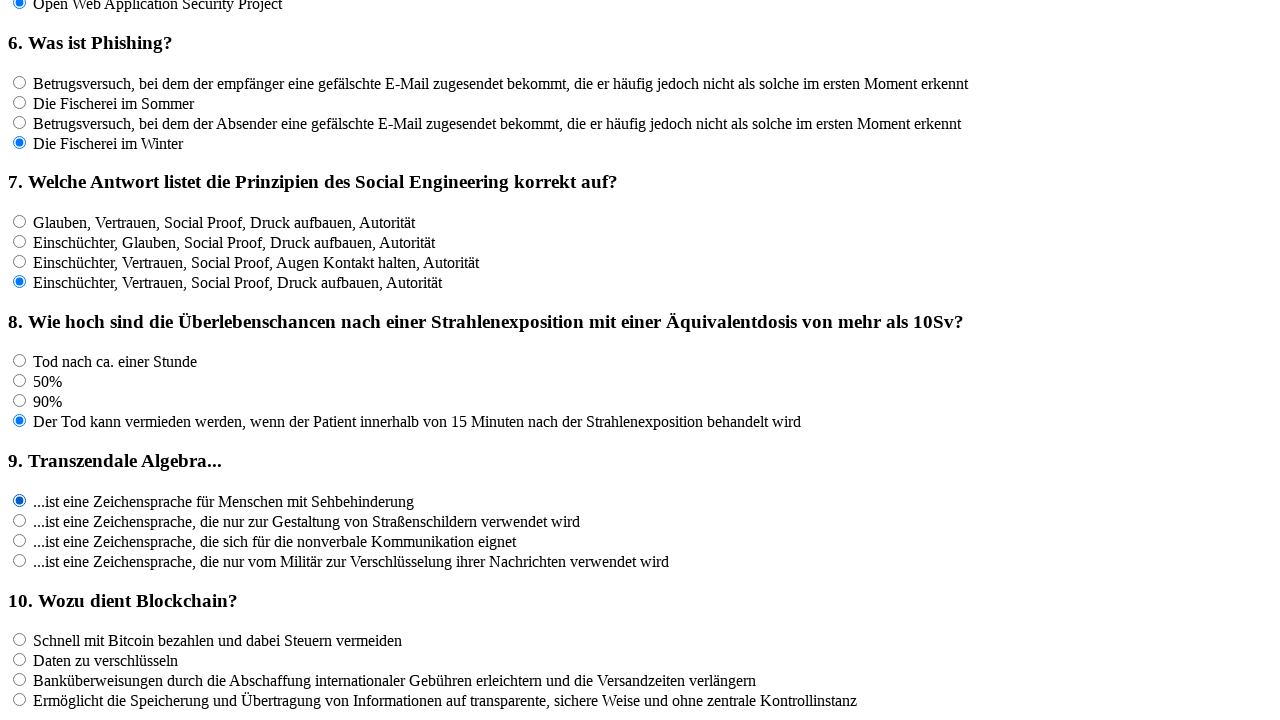

Clicked an answer option for question 9 at (20, 520) on input[name='rf9'] >> nth=1
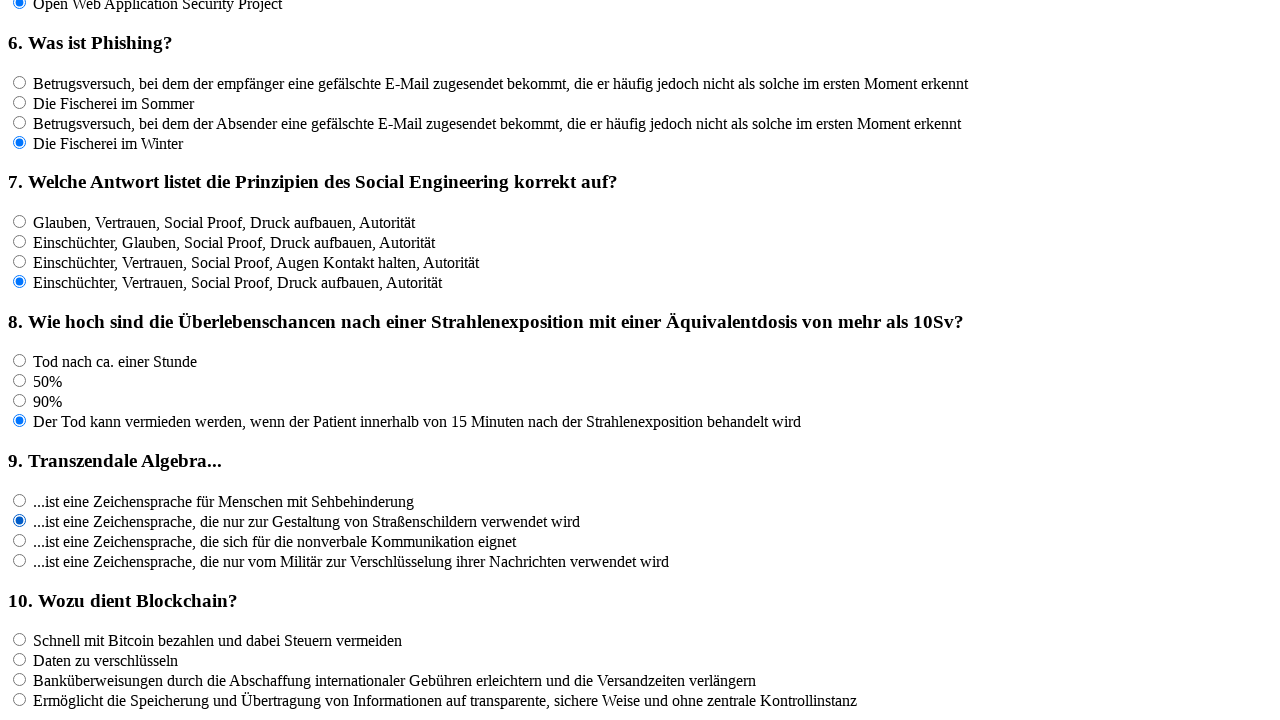

Clicked an answer option for question 9 at (20, 540) on input[name='rf9'] >> nth=2
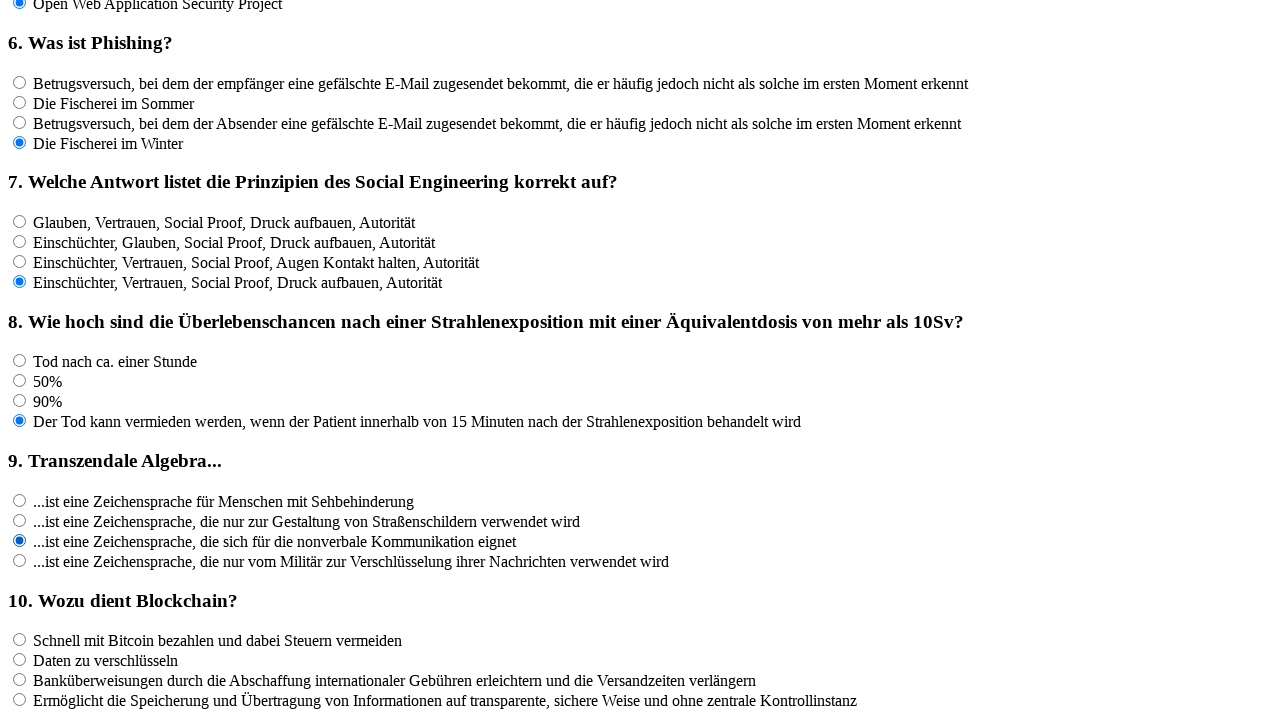

Clicked an answer option for question 9 at (20, 560) on input[name='rf9'] >> nth=3
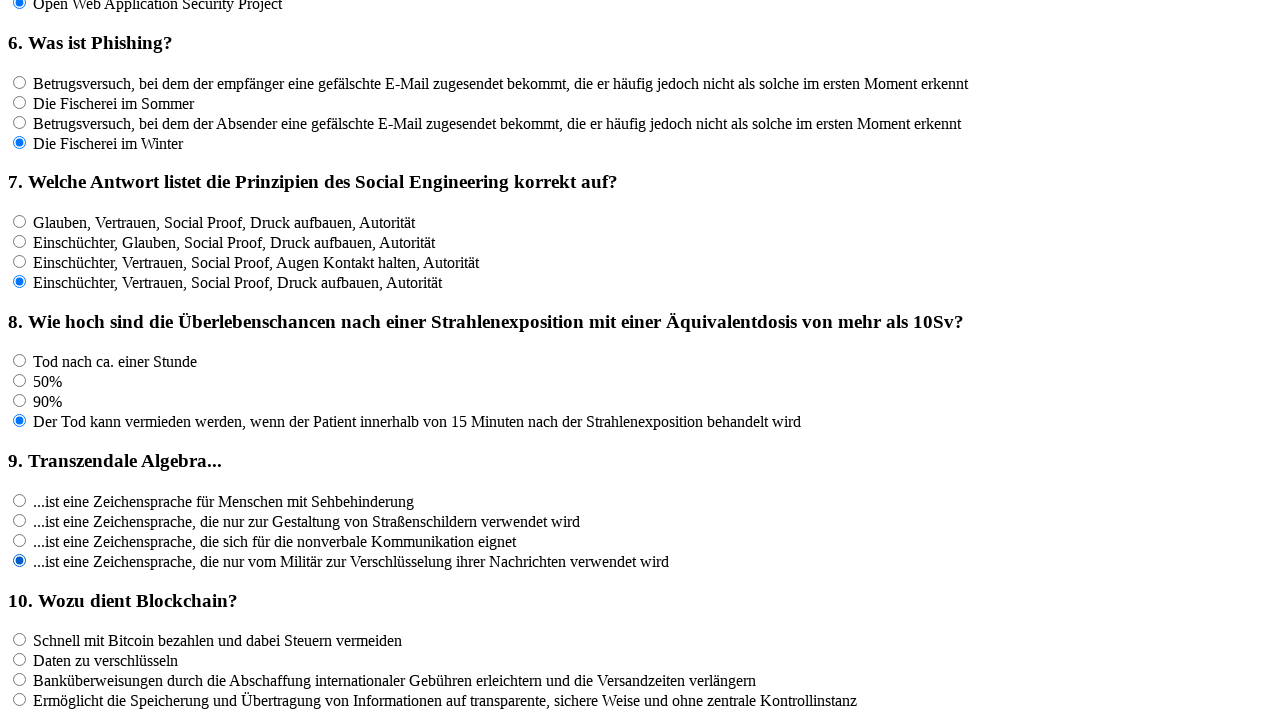

Retrieved all answer options for question 10
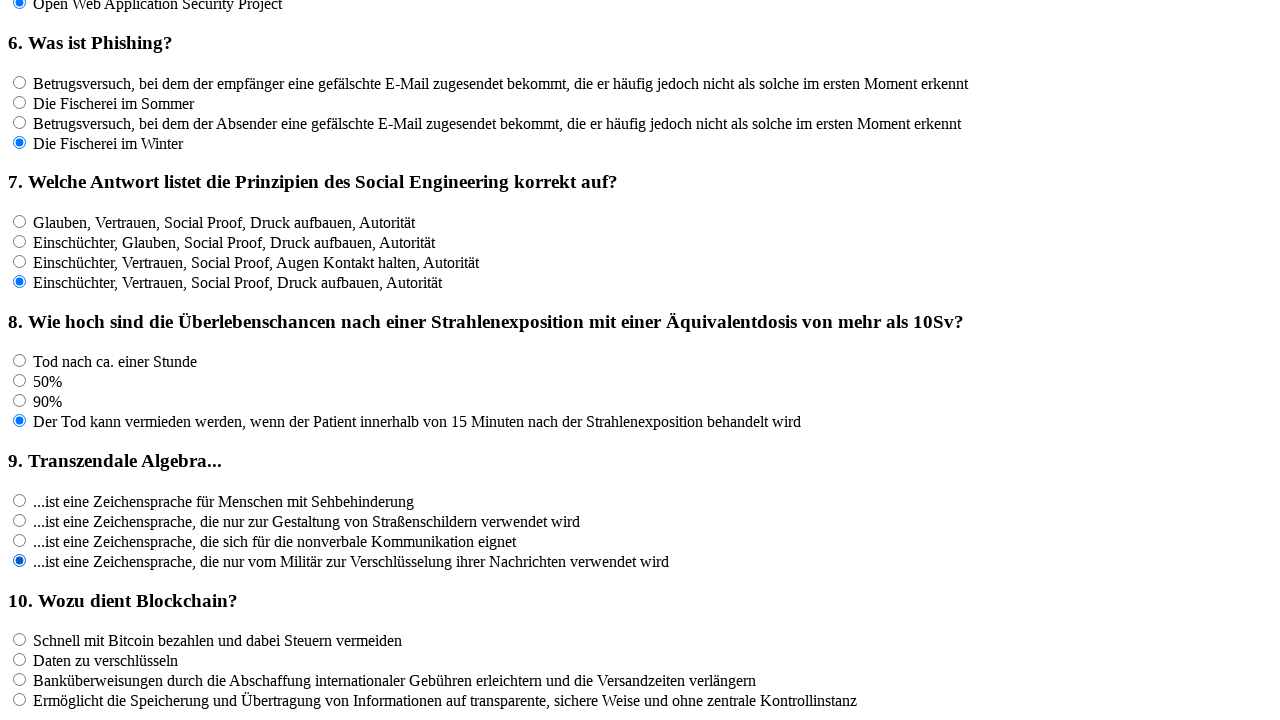

Clicked an answer option for question 10 at (20, 640) on input[name='rf10'] >> nth=0
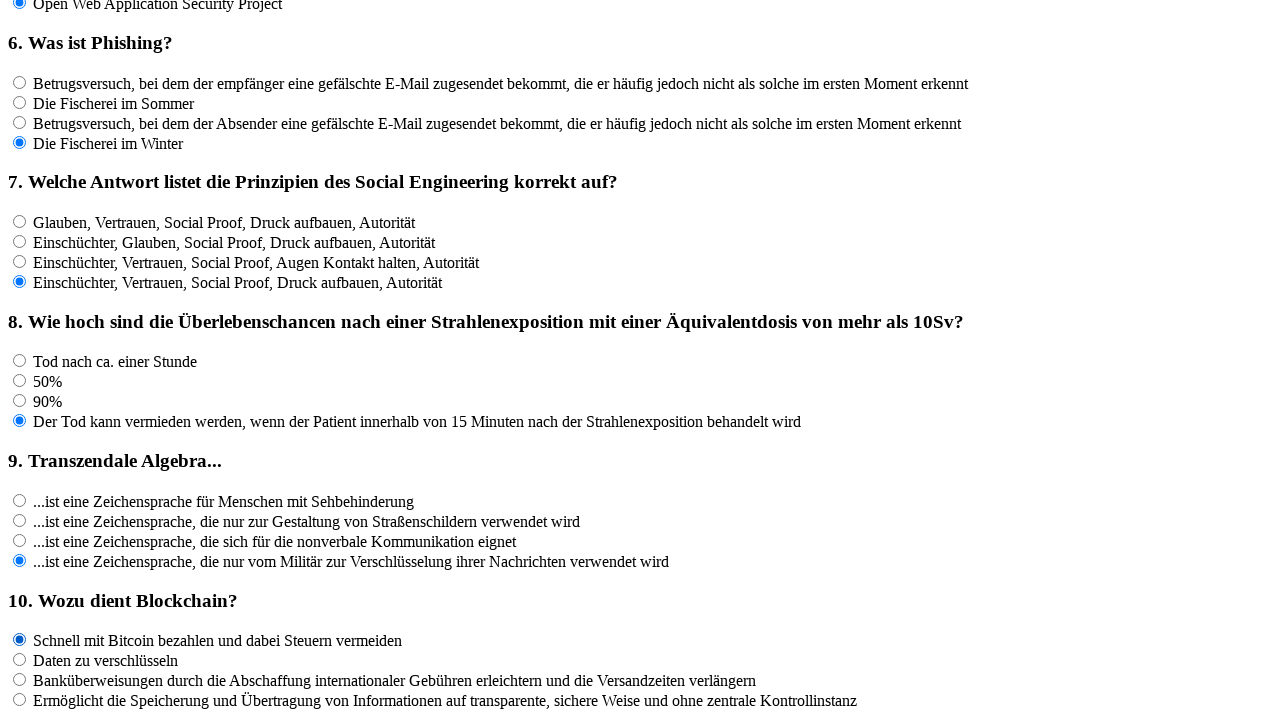

Clicked an answer option for question 10 at (20, 660) on input[name='rf10'] >> nth=1
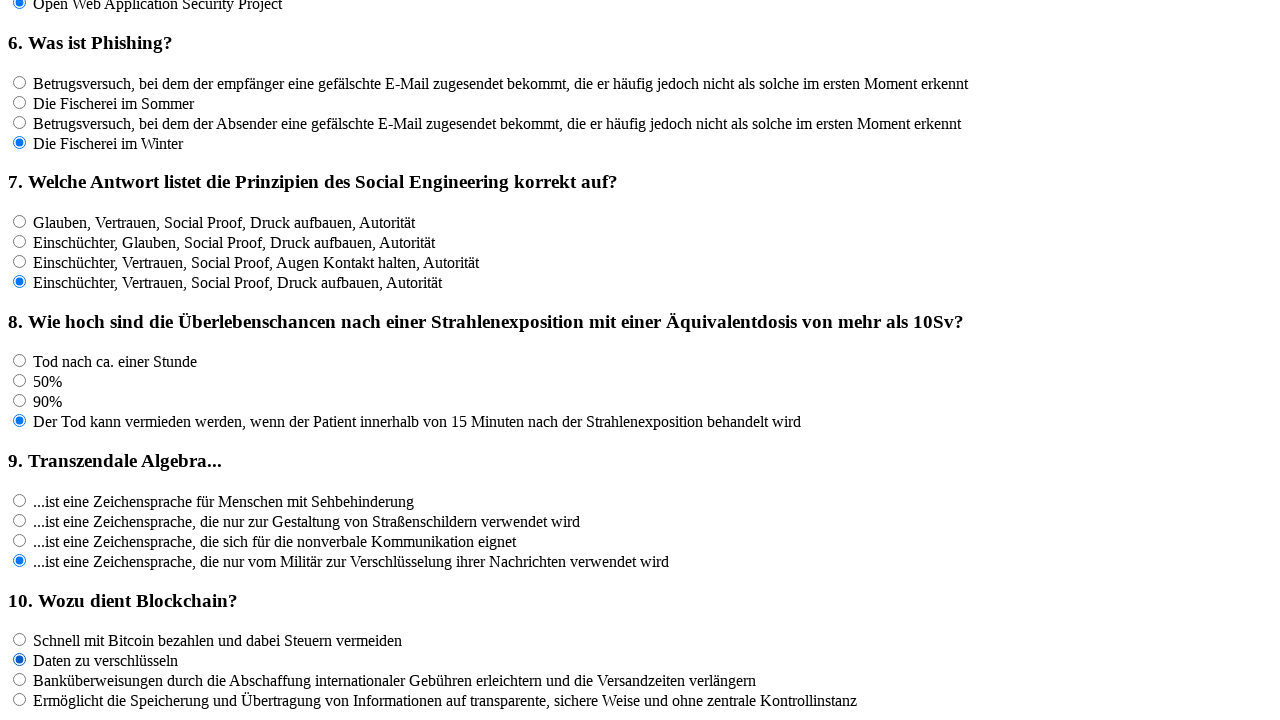

Clicked an answer option for question 10 at (20, 680) on input[name='rf10'] >> nth=2
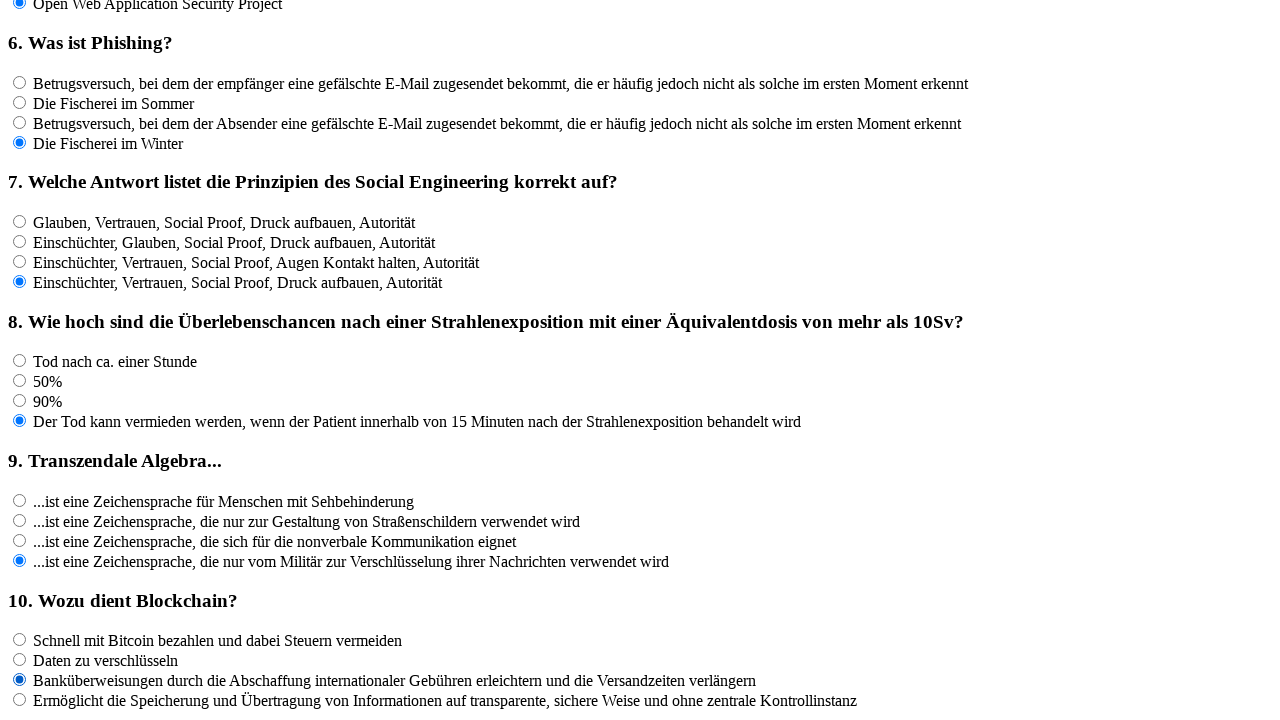

Clicked an answer option for question 10 at (20, 700) on input[name='rf10'] >> nth=3
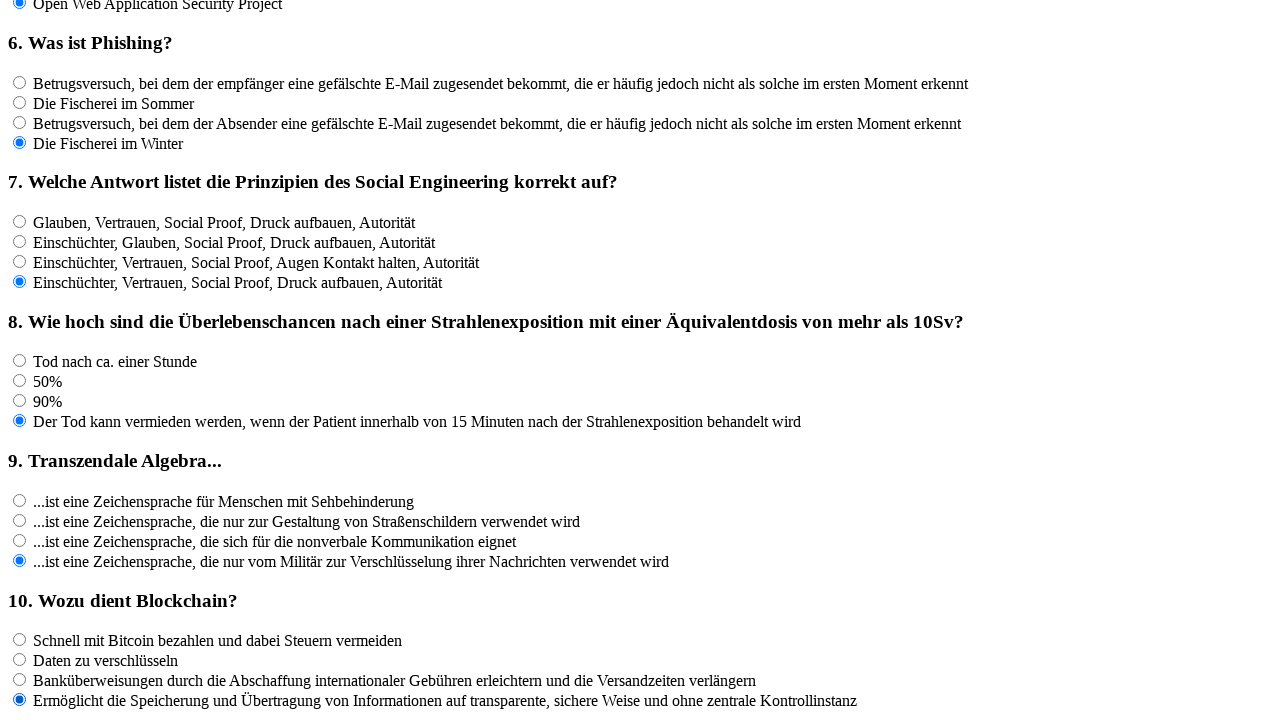

Retrieved all answer options for question 11
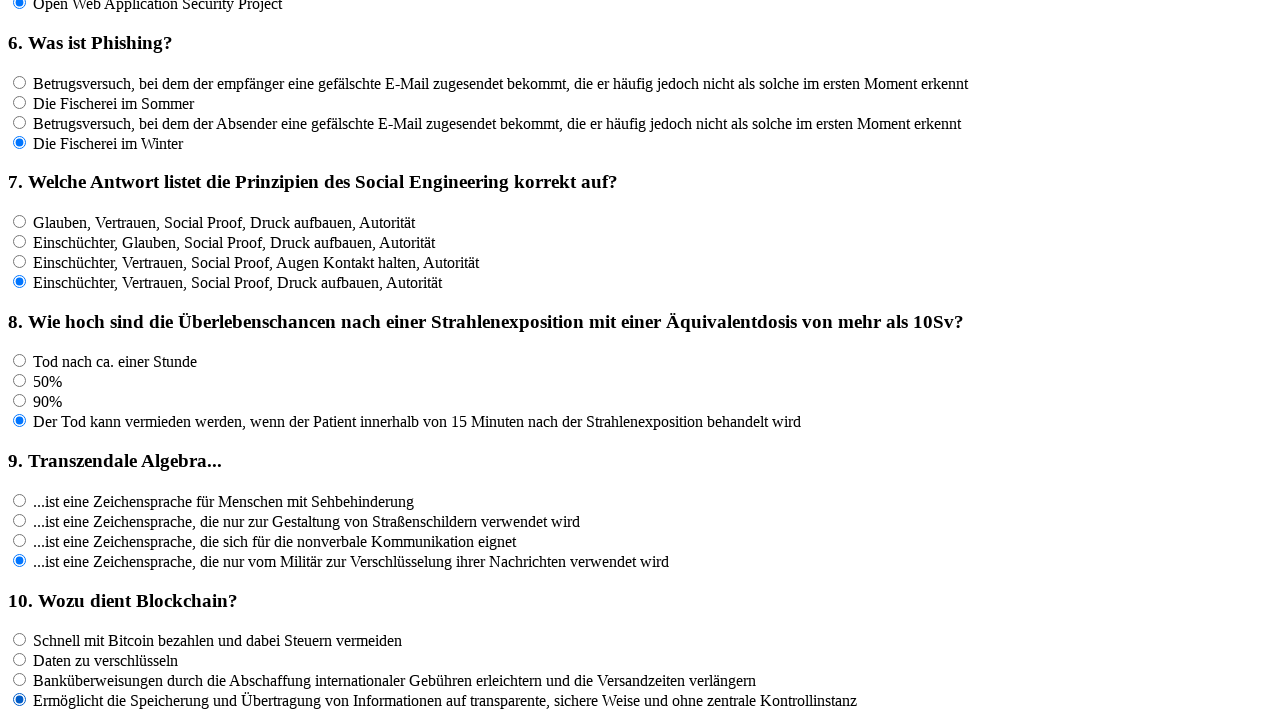

Clicked an answer option for question 11 at (20, 463) on input[name='rf11'] >> nth=0
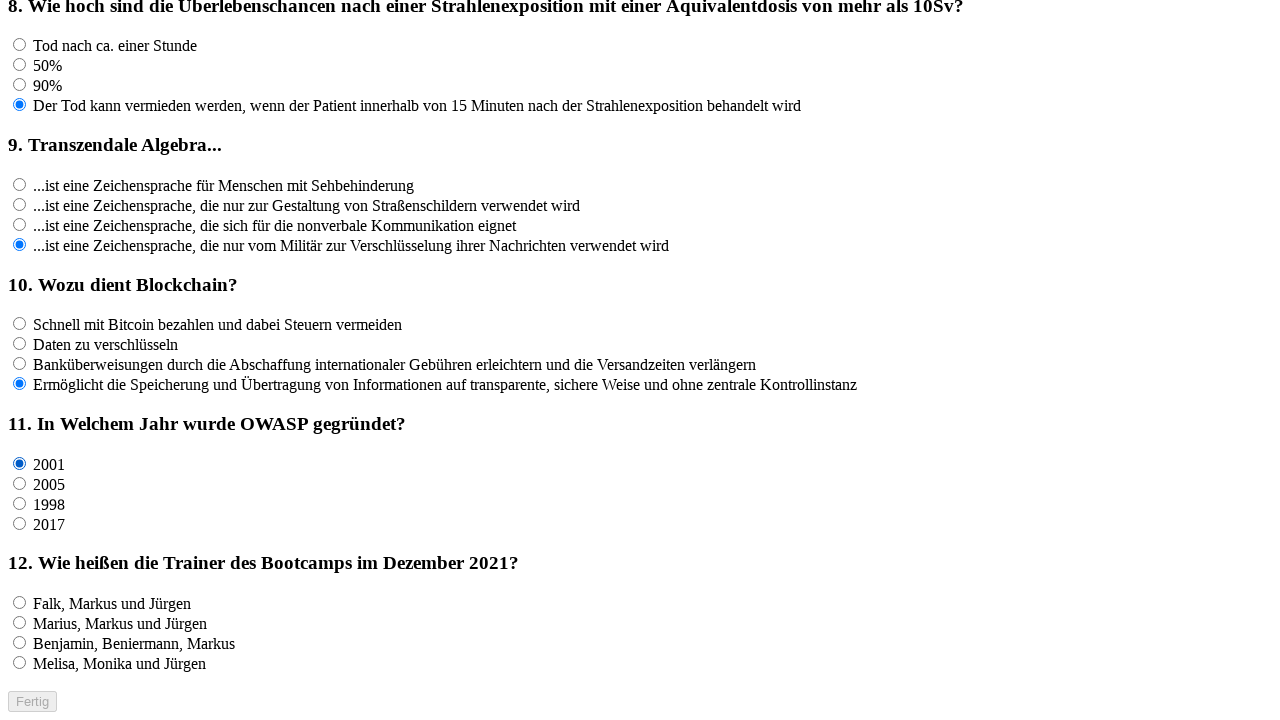

Clicked an answer option for question 11 at (20, 483) on input[name='rf11'] >> nth=1
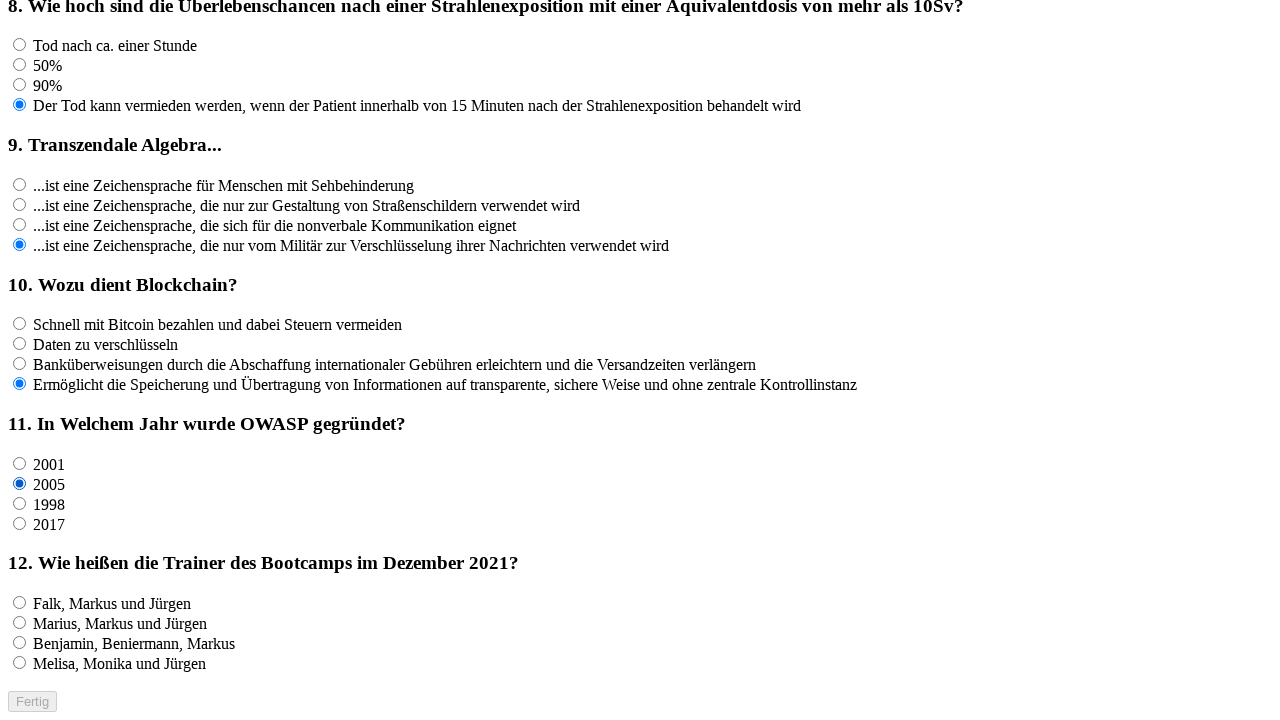

Clicked an answer option for question 11 at (20, 503) on input[name='rf11'] >> nth=2
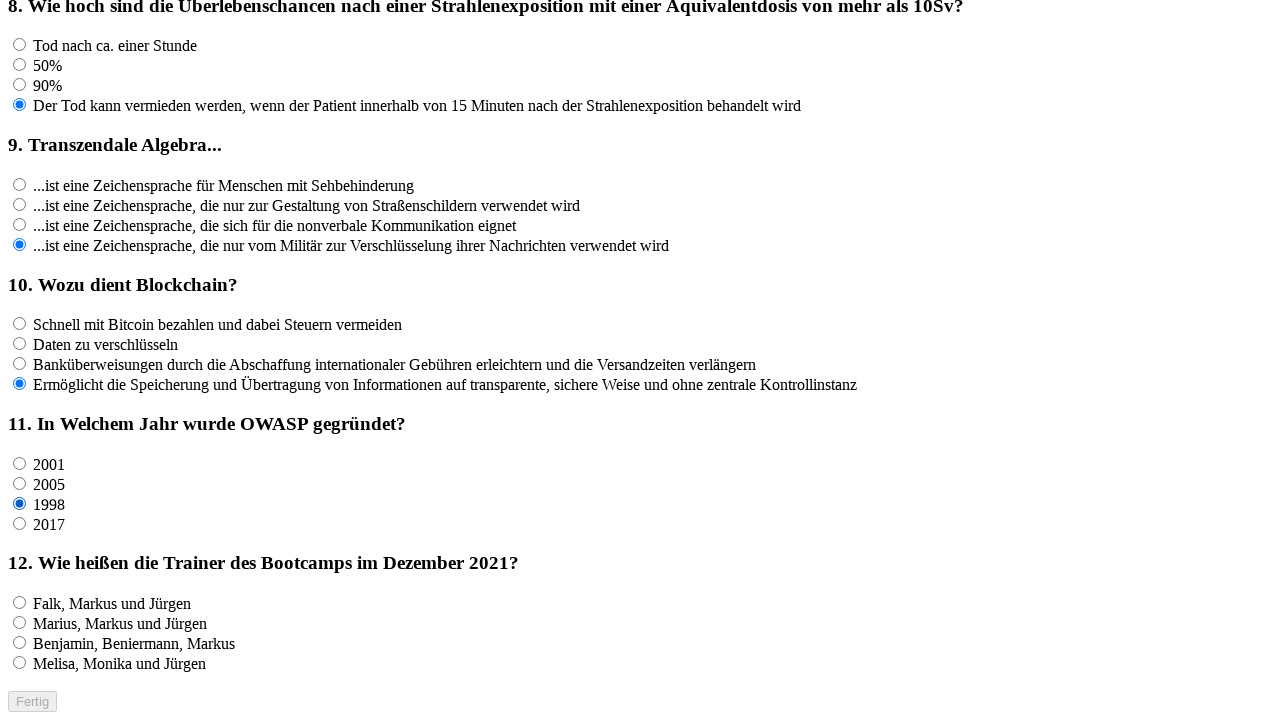

Clicked an answer option for question 11 at (20, 523) on input[name='rf11'] >> nth=3
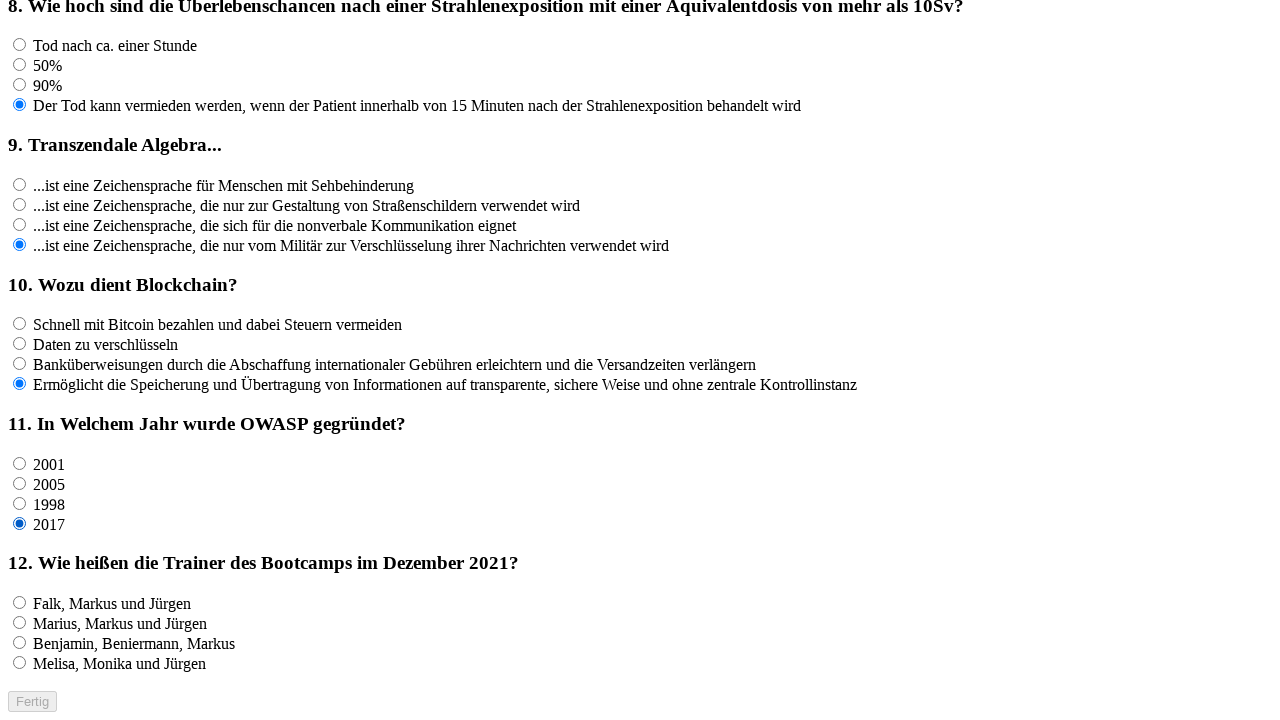

Retrieved all answer options for question 12
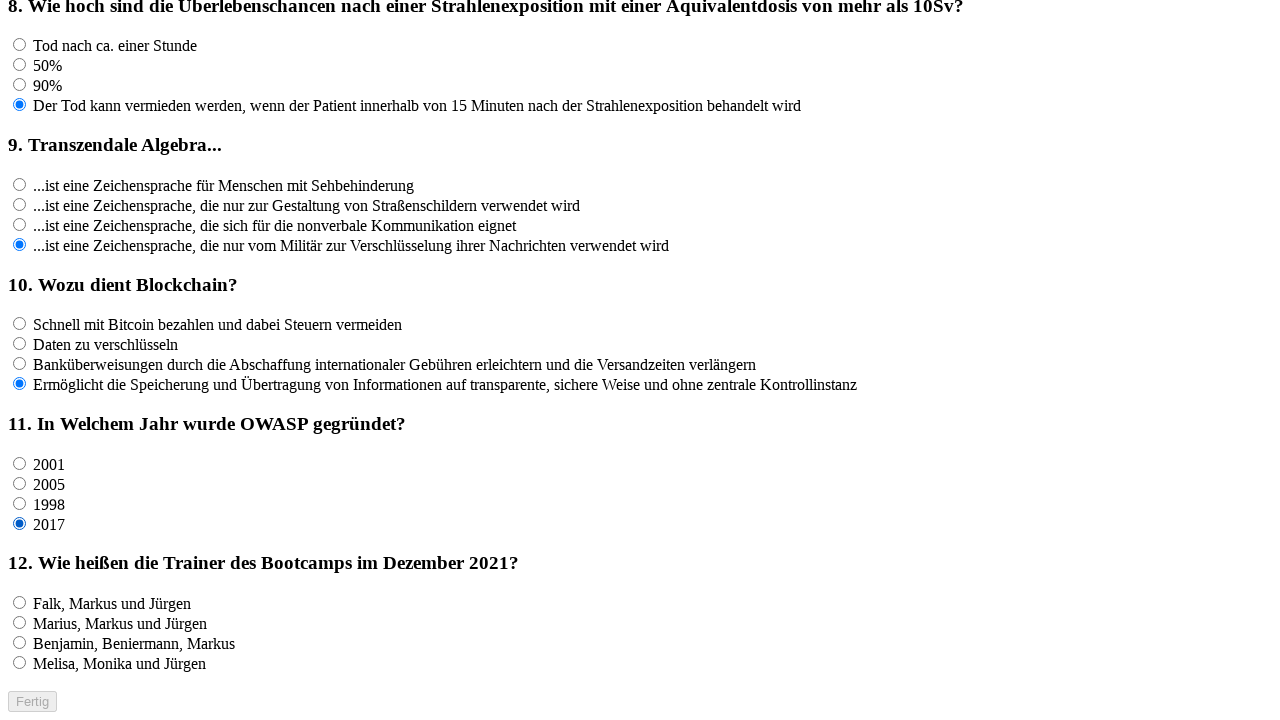

Clicked an answer option for question 12 at (20, 603) on input[name='rf12'] >> nth=0
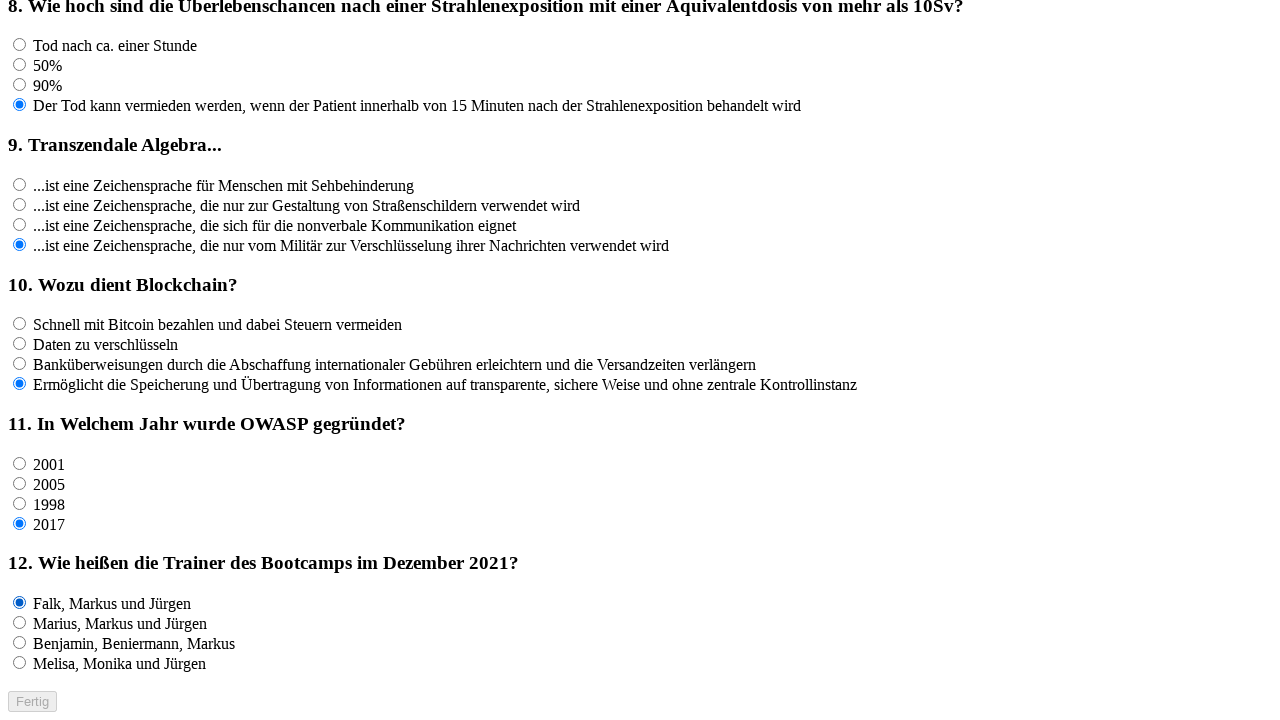

Clicked an answer option for question 12 at (20, 623) on input[name='rf12'] >> nth=1
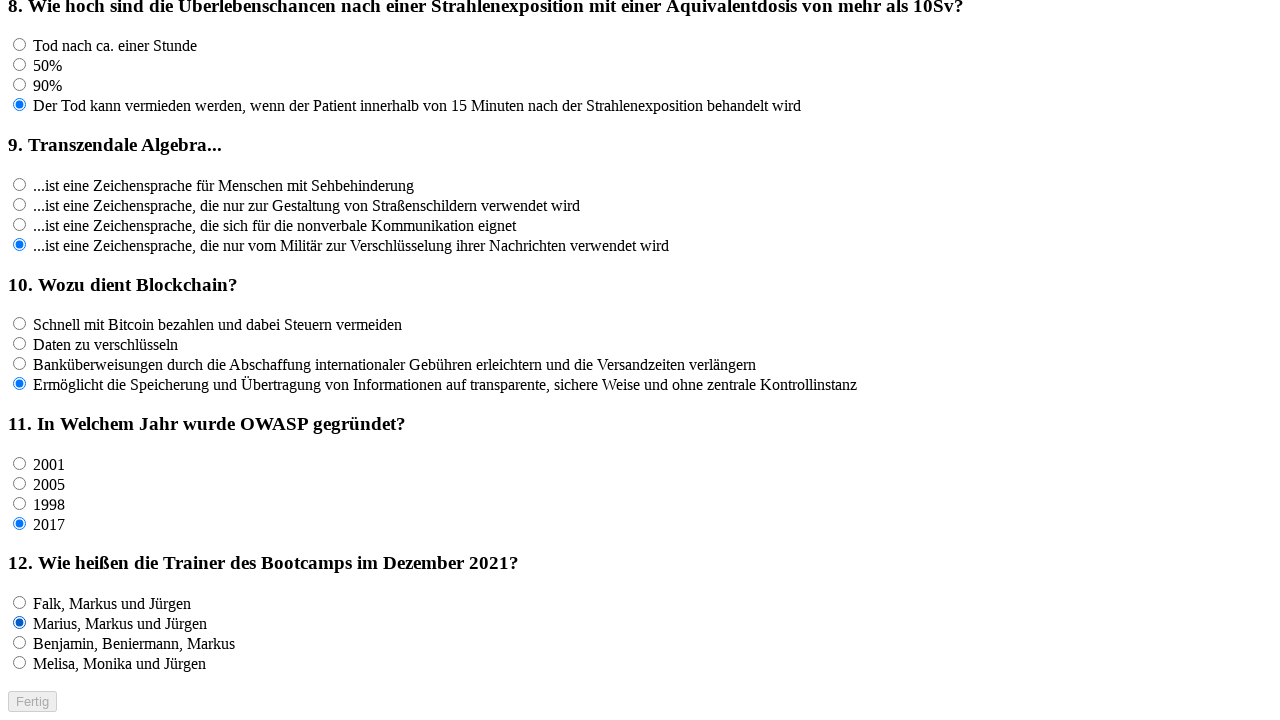

Clicked an answer option for question 12 at (20, 643) on input[name='rf12'] >> nth=2
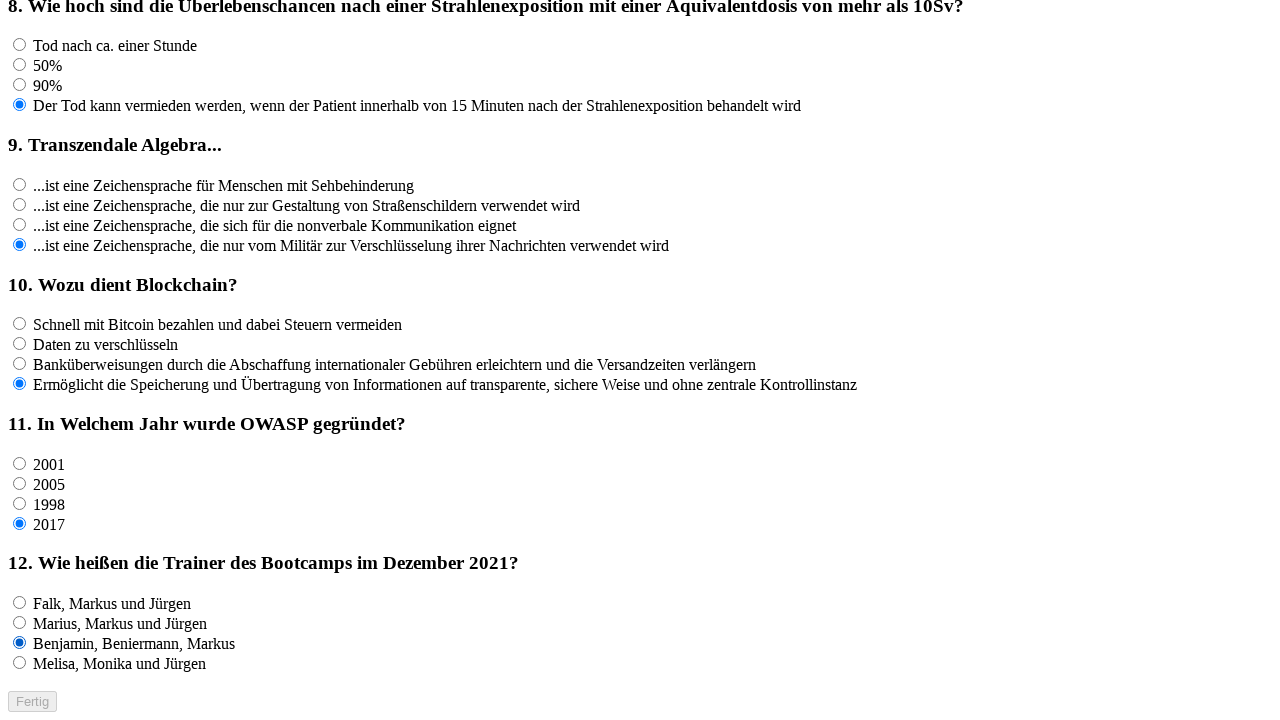

Clicked an answer option for question 12 at (20, 663) on input[name='rf12'] >> nth=3
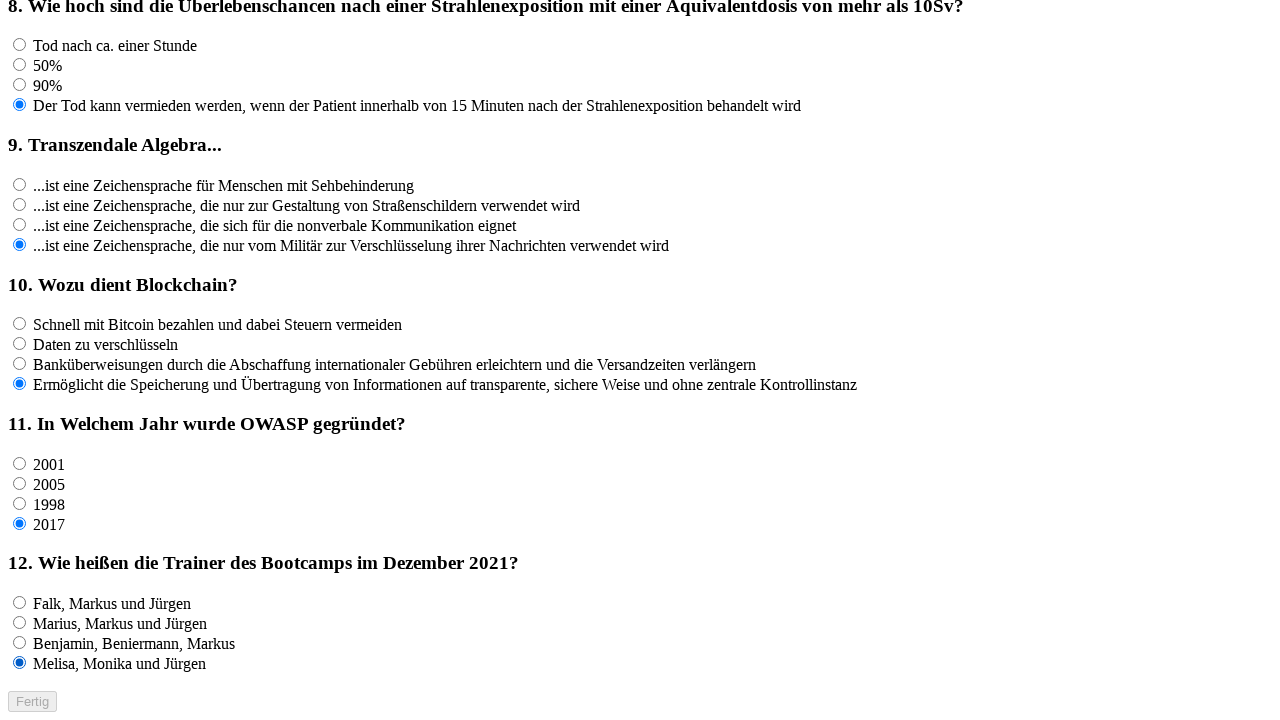

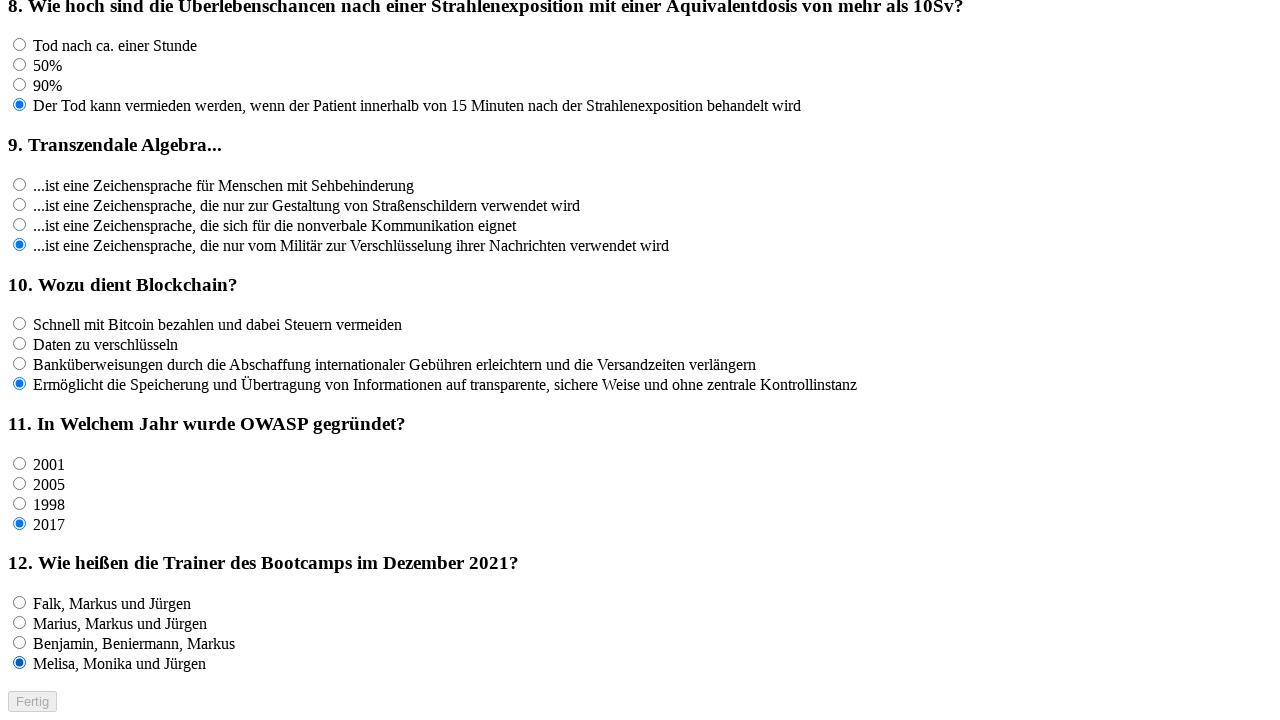